Tests key press detection for various special and control keys by pressing each key and verifying the correct key name is displayed in the result.

Starting URL: http://the-internet.herokuapp.com/key_presses

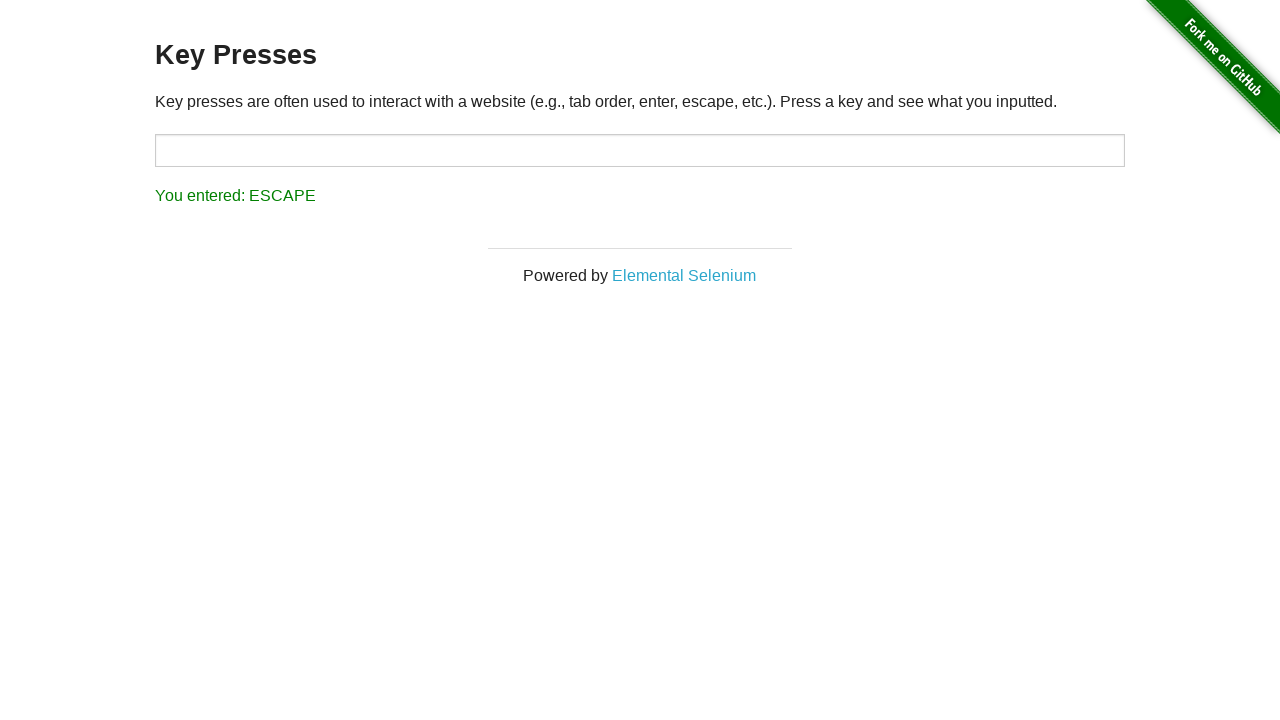

Cleared input field before testing key ',' on input#target
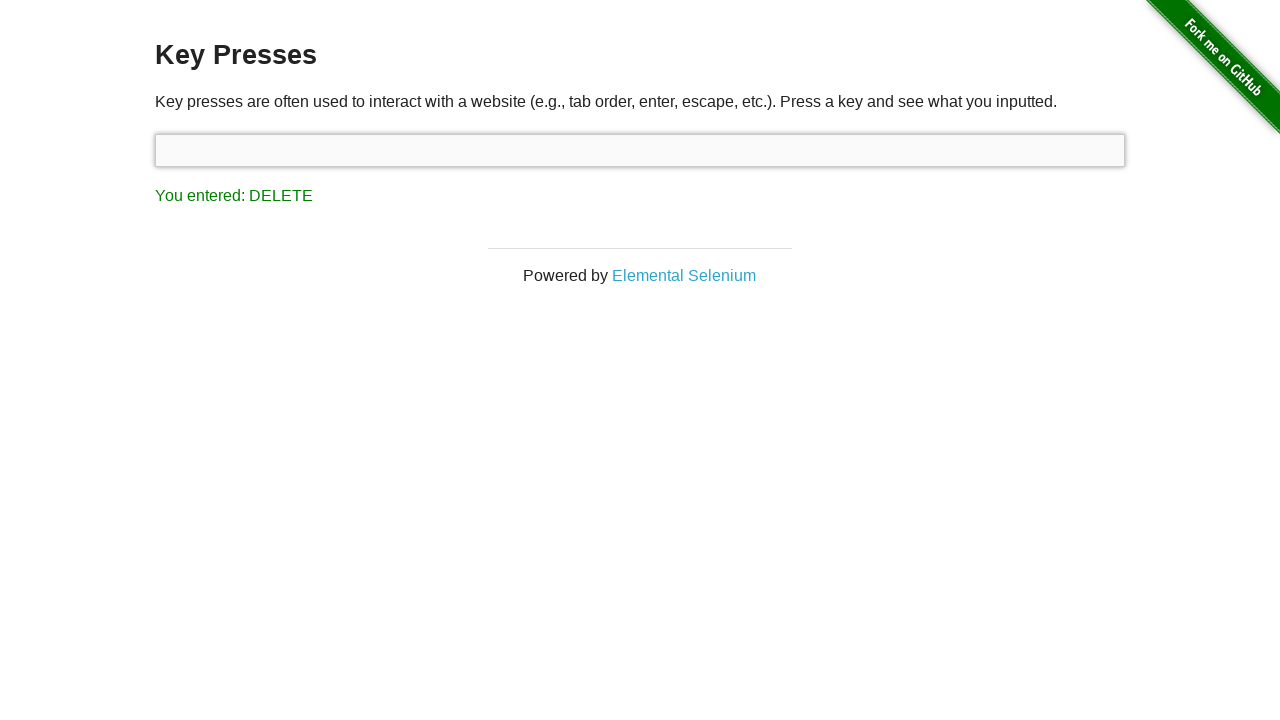

Pressed key ',' in input field on input#target
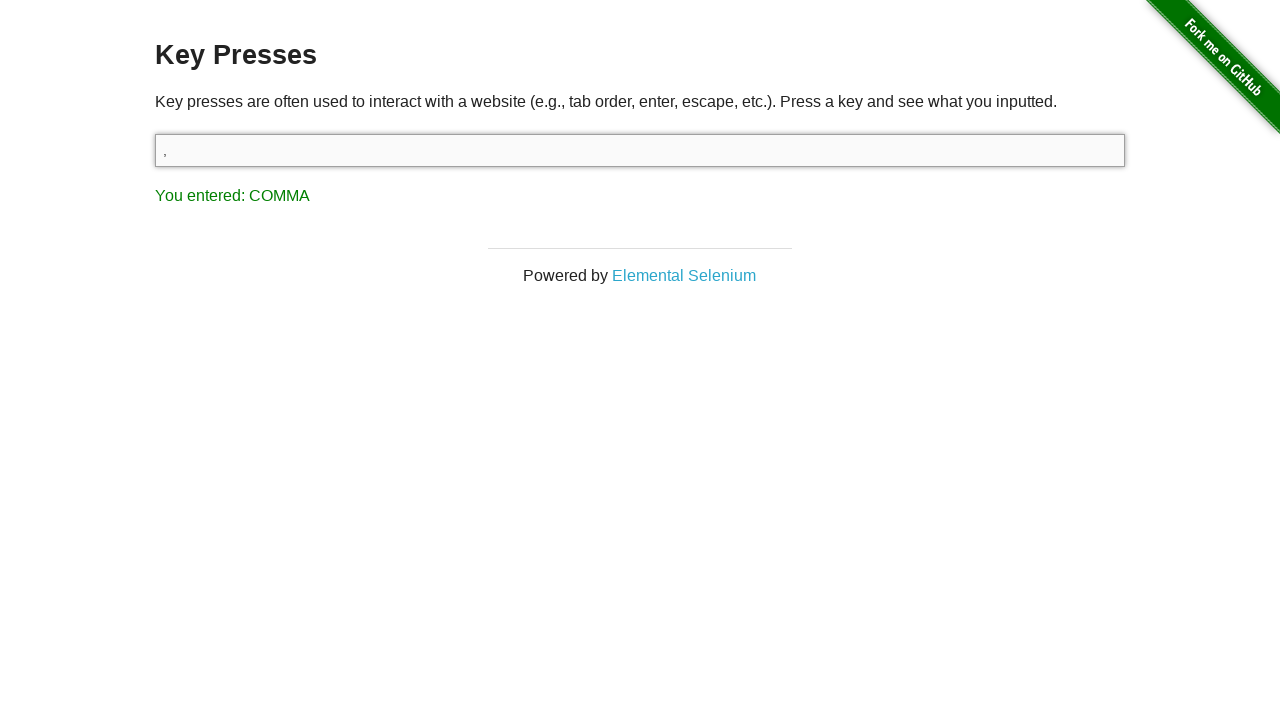

Verified that ',' was correctly detected as 'COMMA'
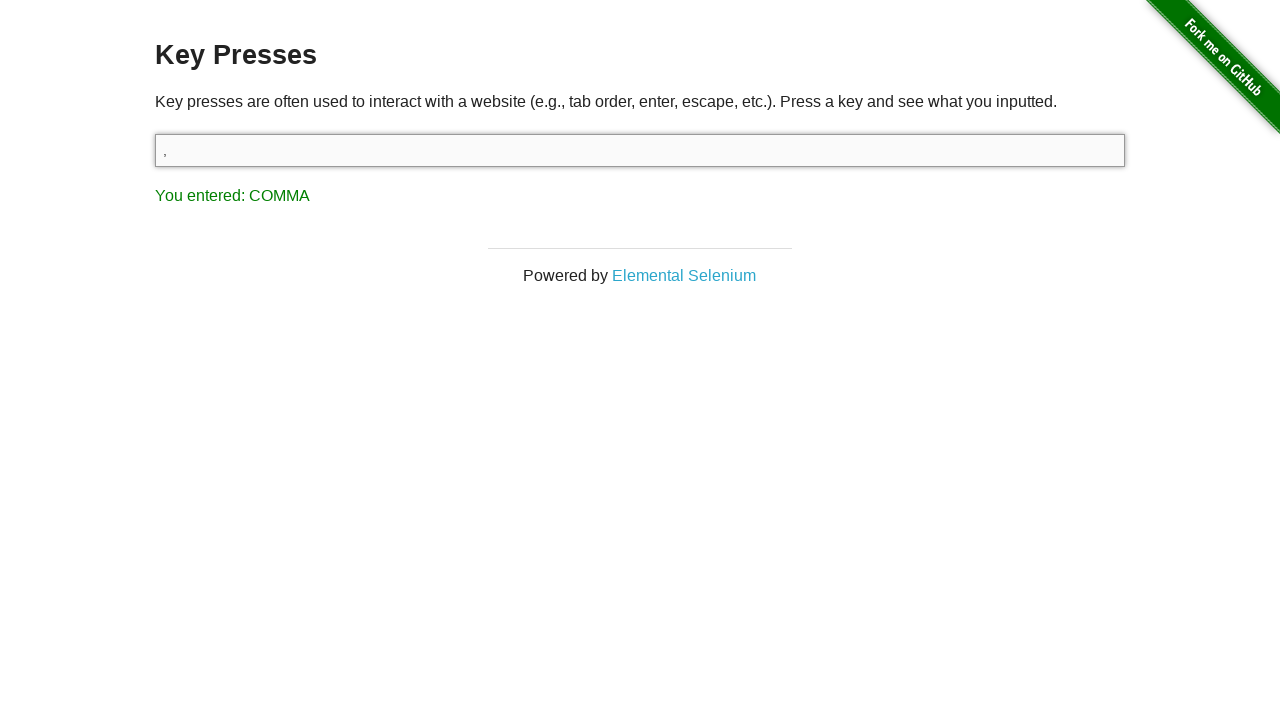

Cleared input field before testing key '.' on input#target
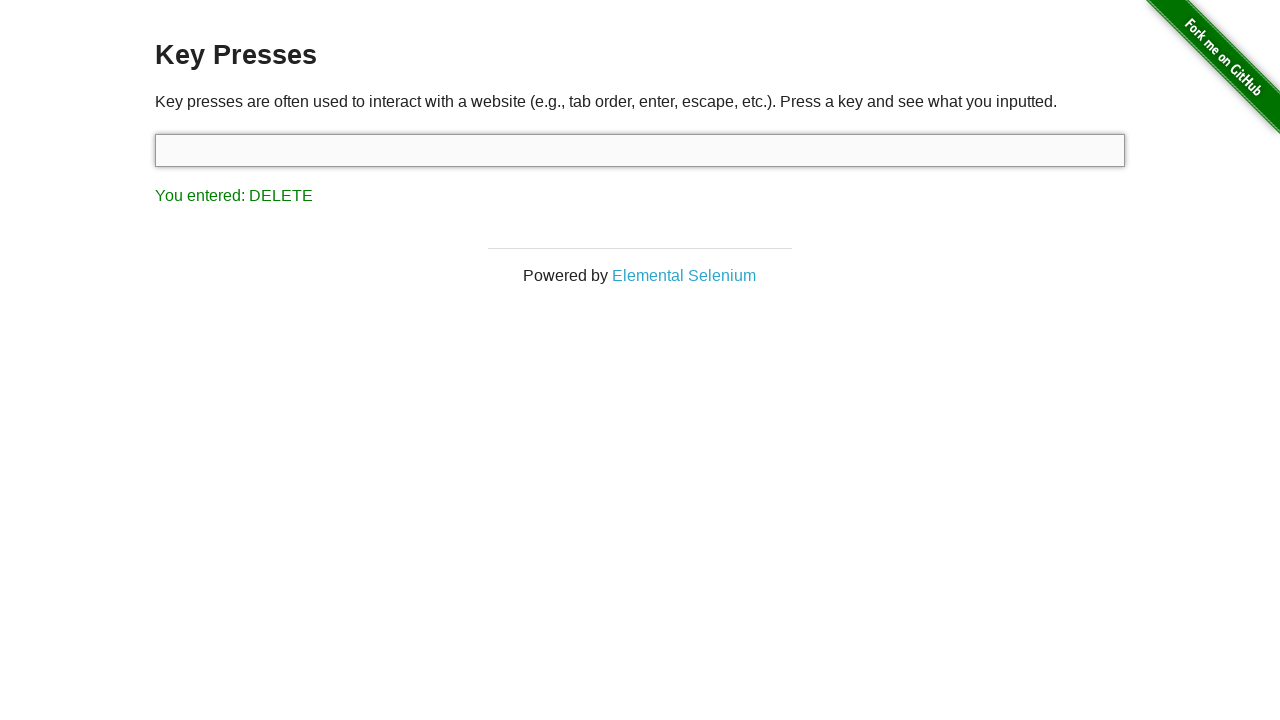

Pressed key '.' in input field on input#target
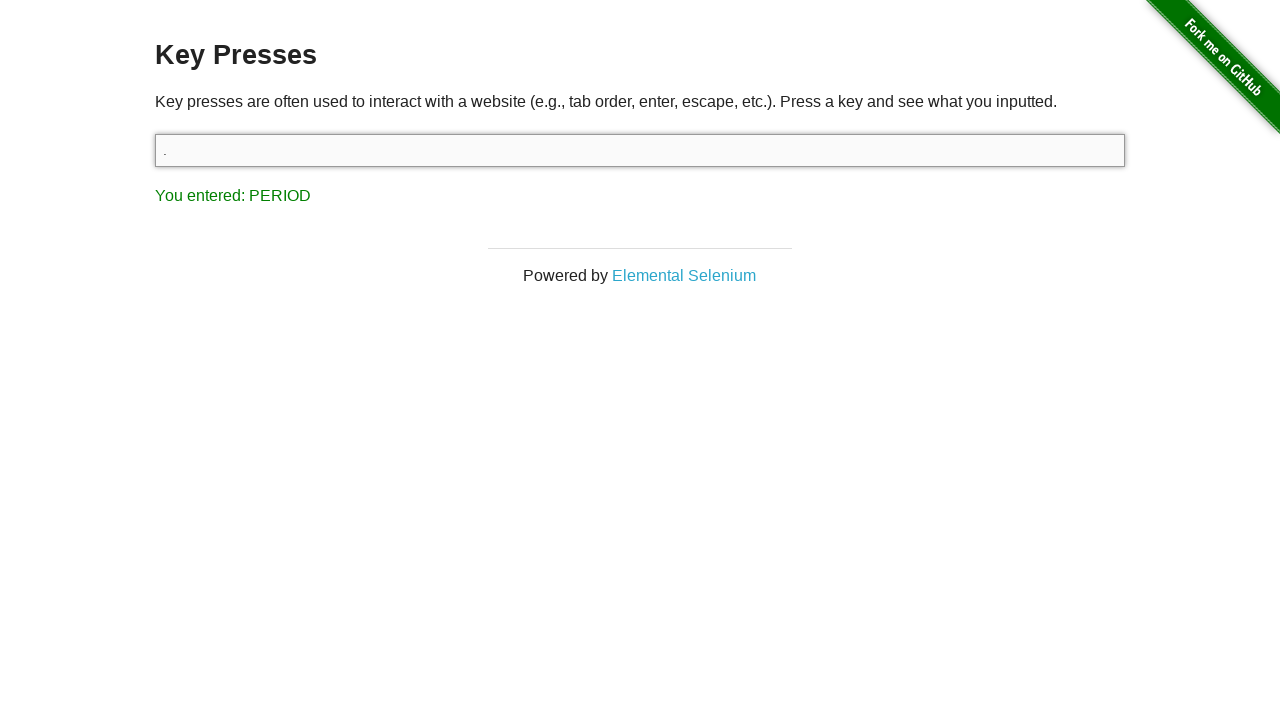

Verified that '.' was correctly detected as 'PERIOD'
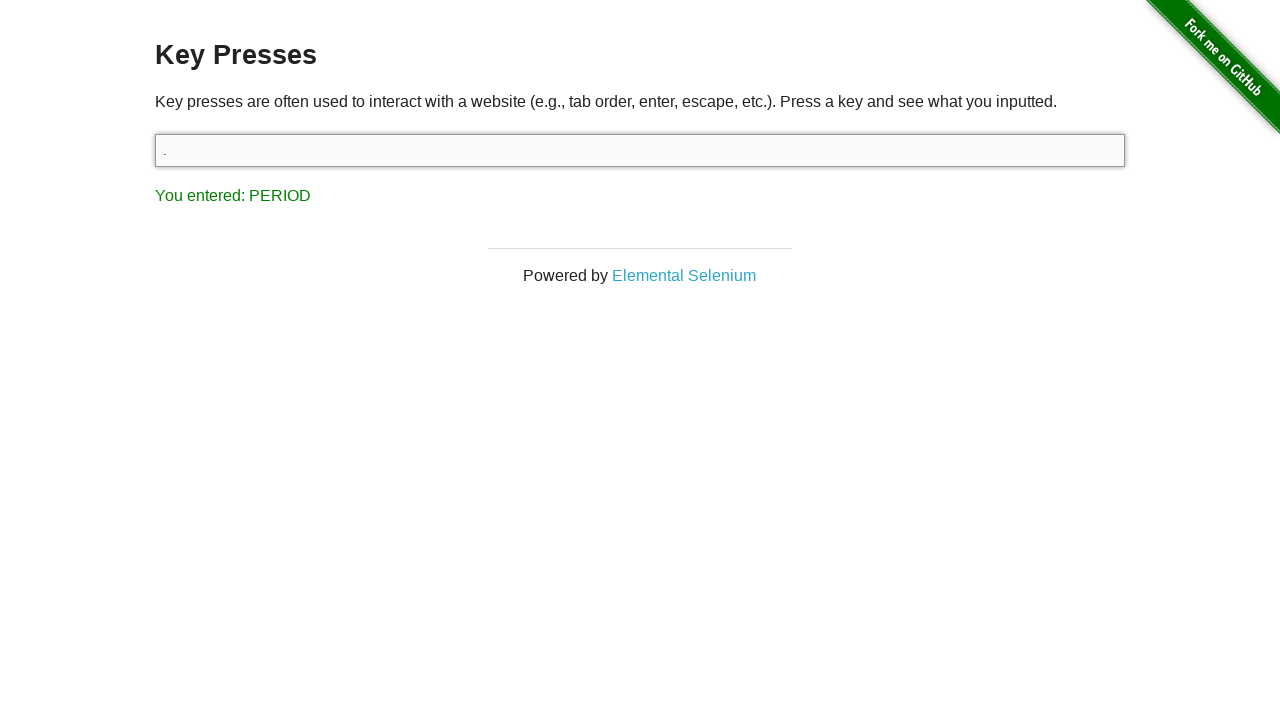

Cleared input field before testing key '/' on input#target
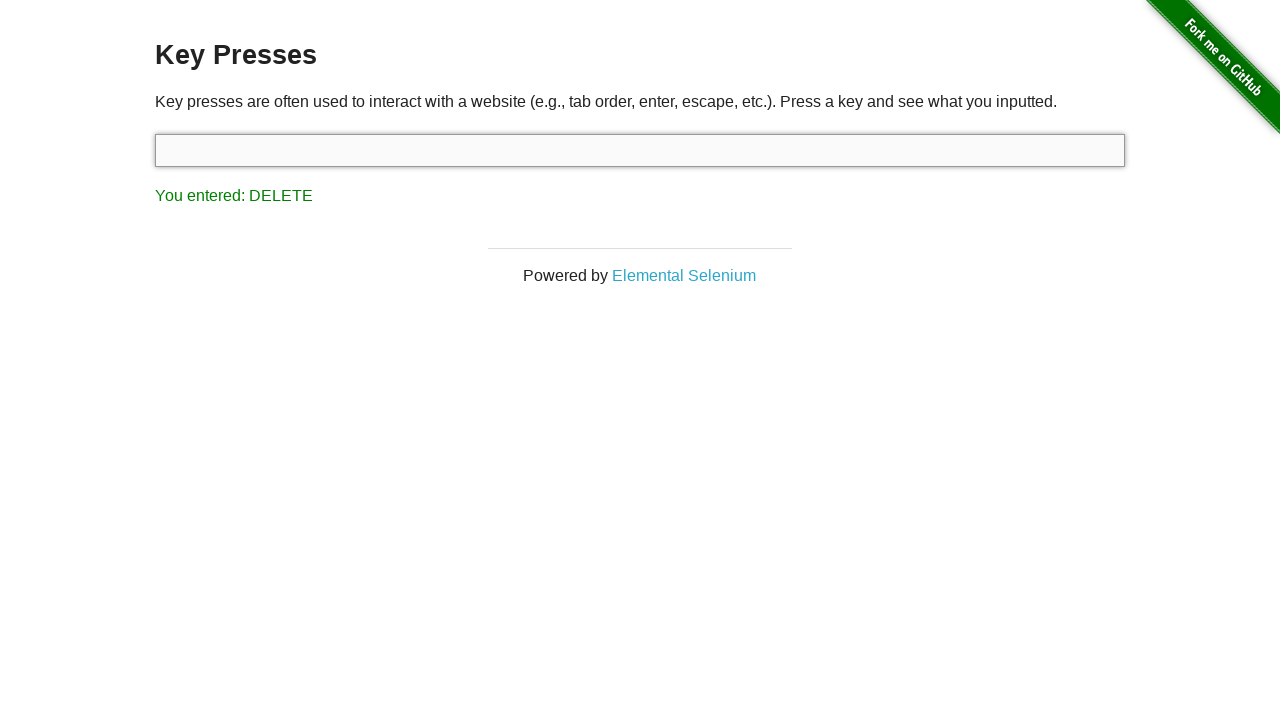

Pressed key '/' in input field on input#target
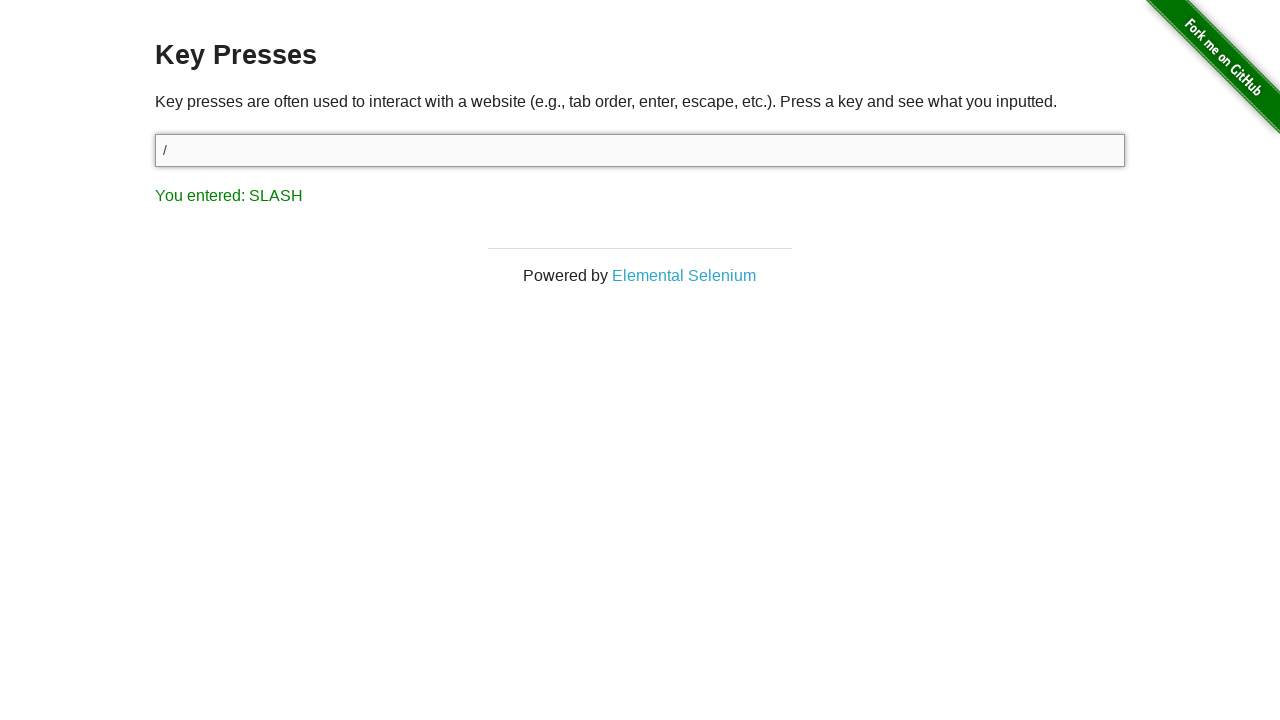

Verified that '/' was correctly detected as 'SLASH'
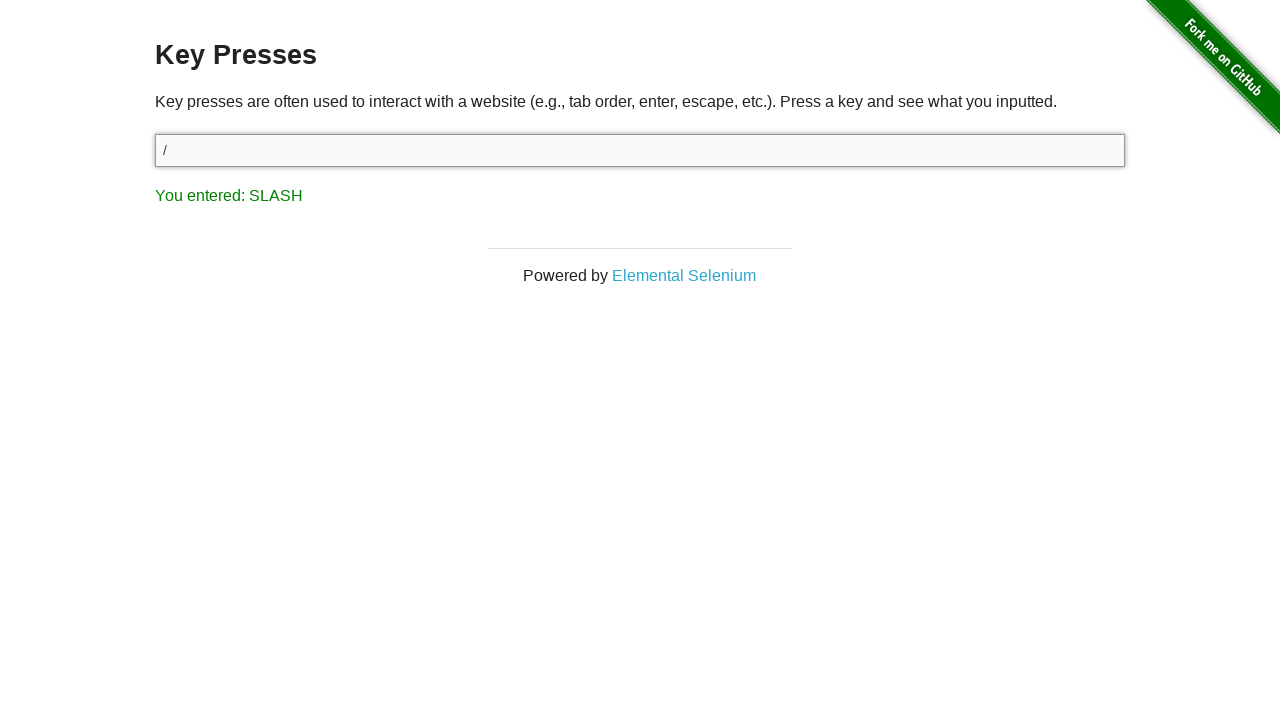

Cleared input field before testing key 'Shift' on input#target
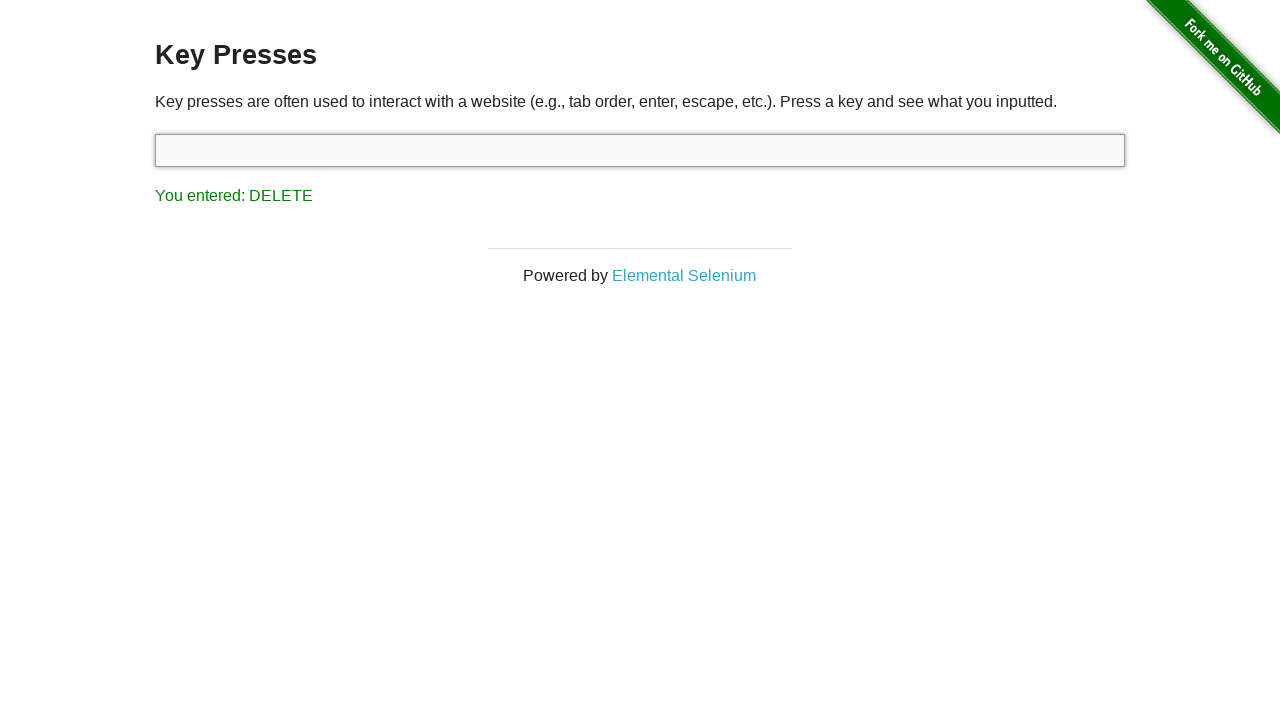

Pressed key 'Shift' in input field on input#target
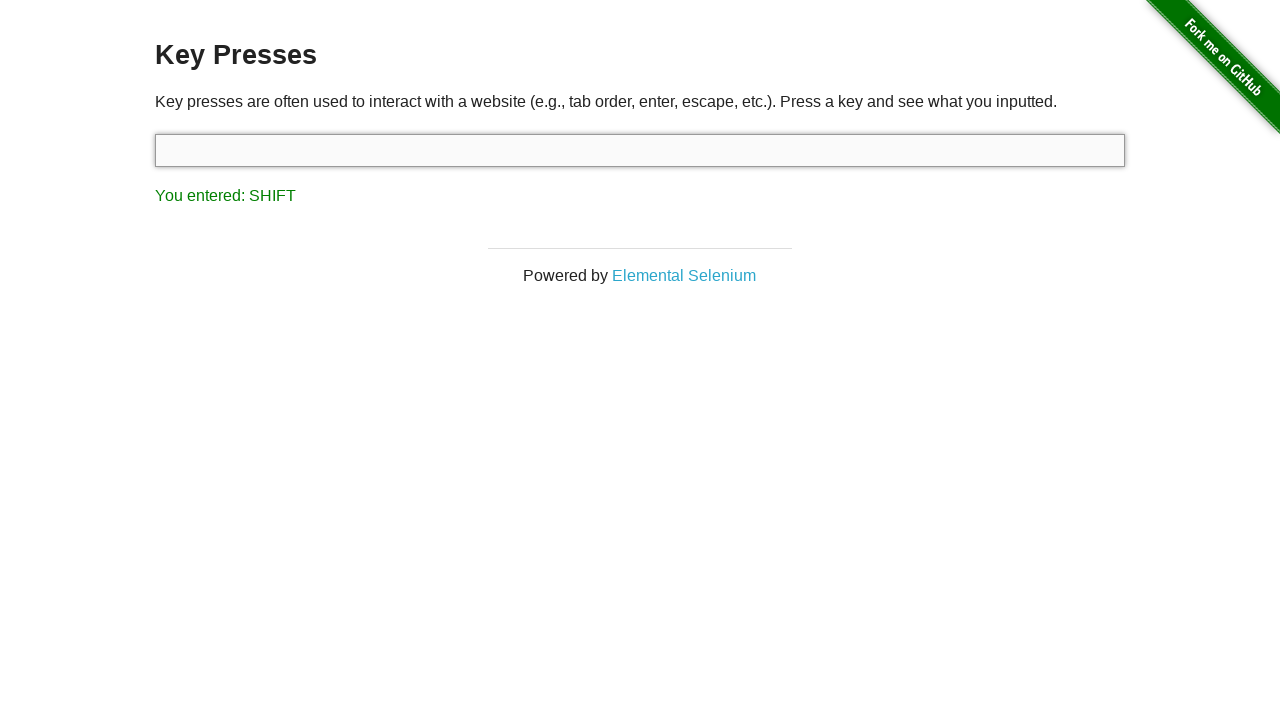

Verified that 'Shift' was correctly detected as 'SHIFT'
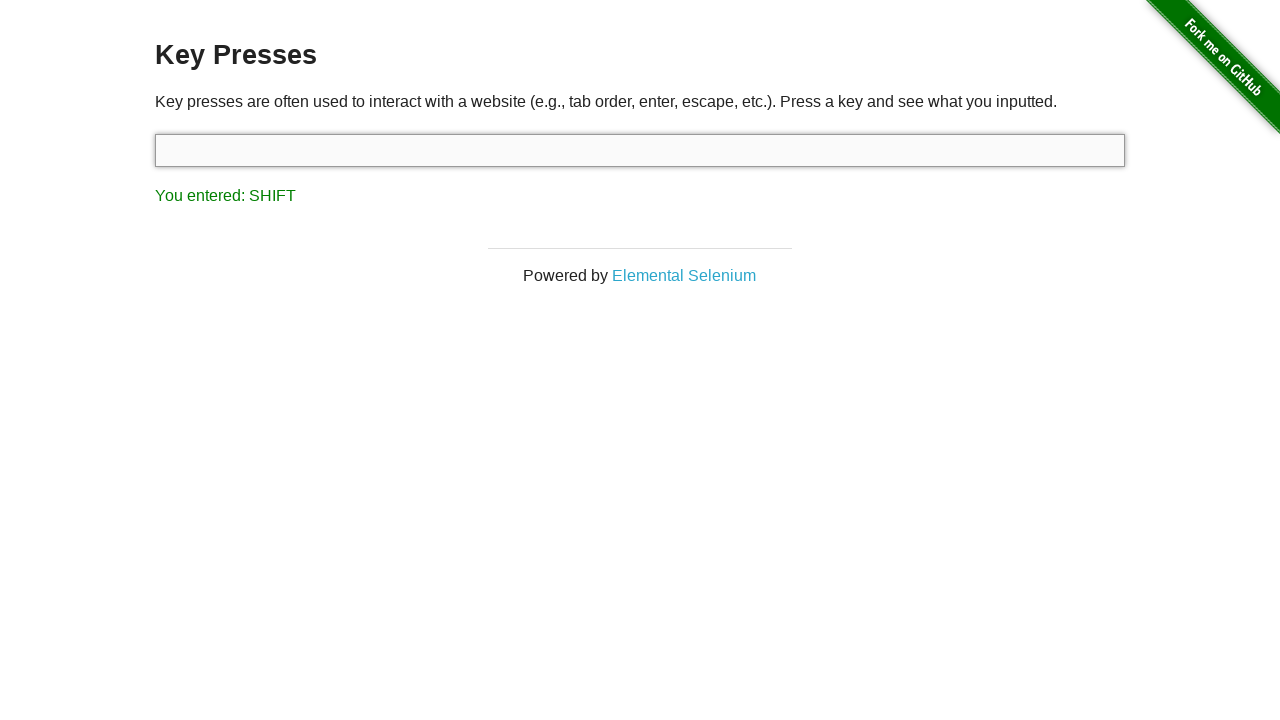

Cleared input field before testing key '\' on input#target
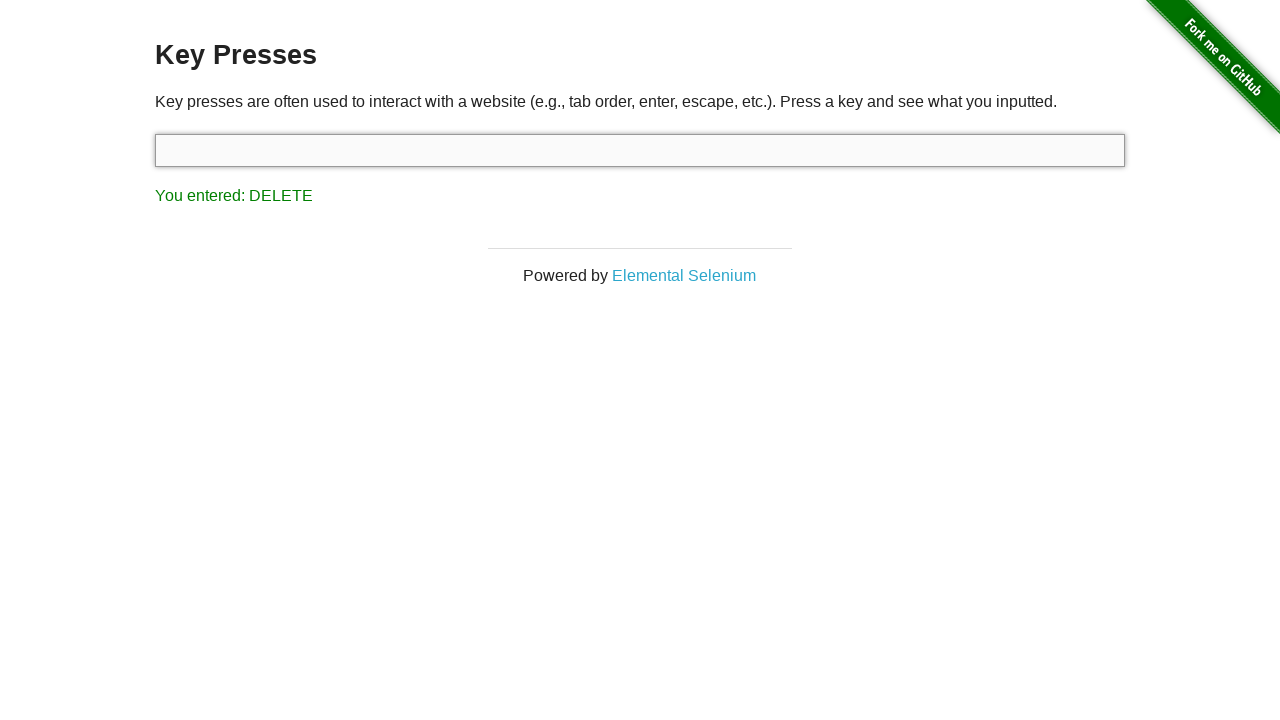

Pressed key '\' in input field on input#target
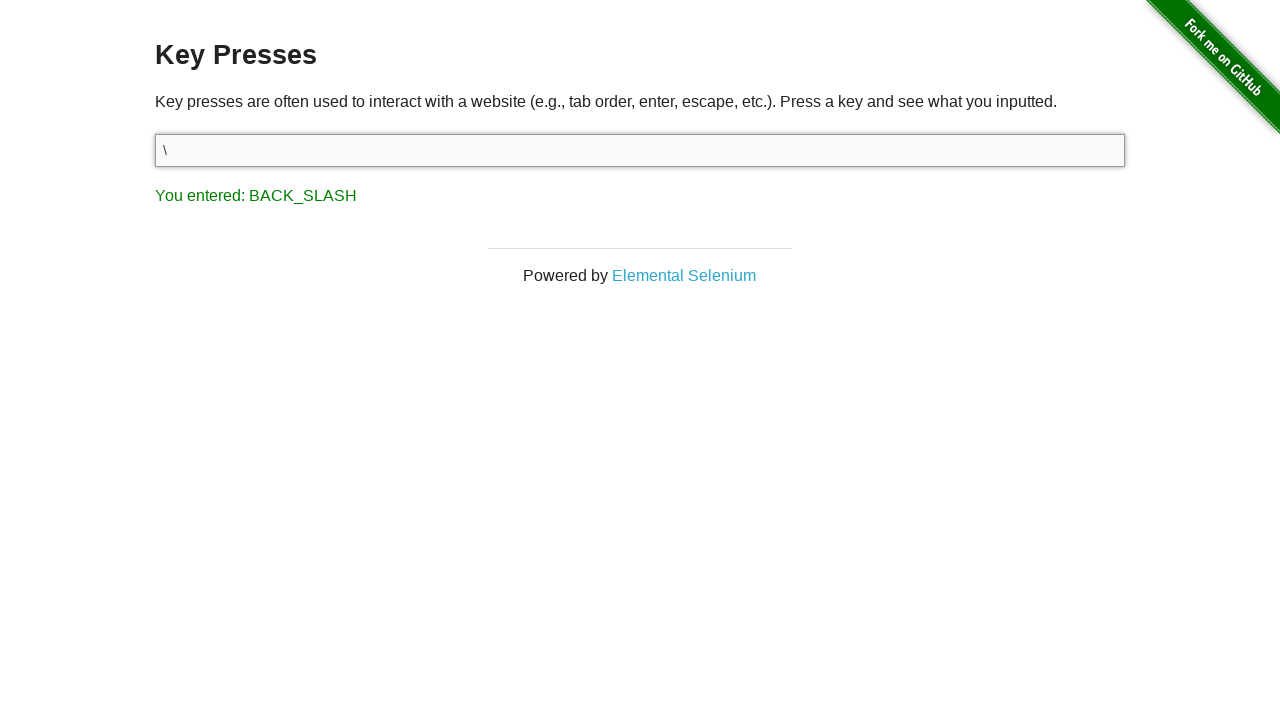

Verified that '\' was correctly detected as 'BACK_SLASH'
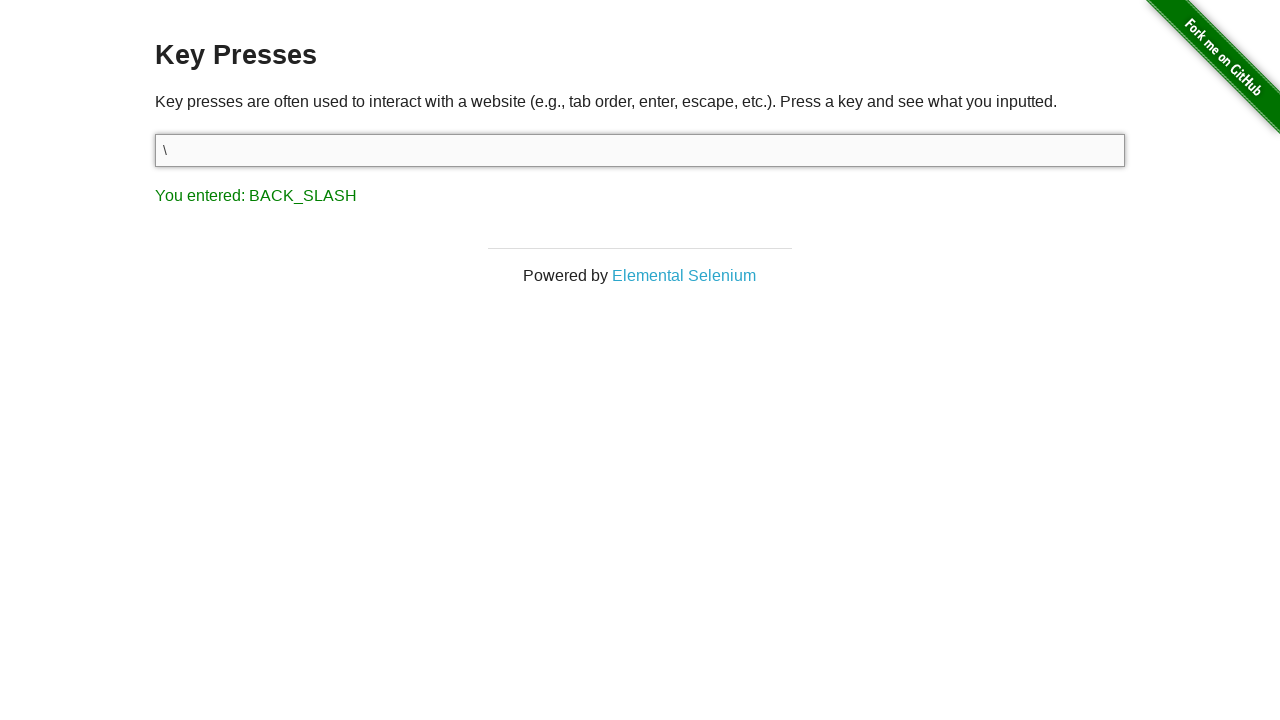

Cleared input field before testing key 'Space' on input#target
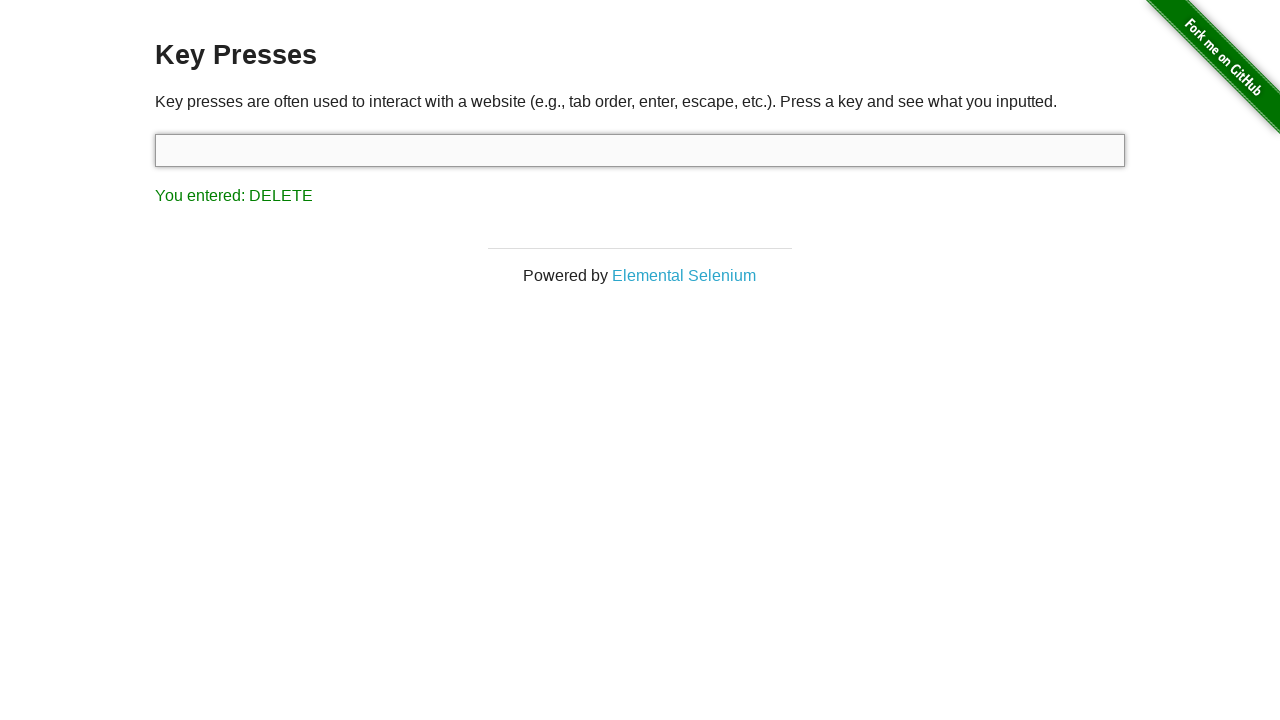

Pressed key 'Space' in input field on input#target
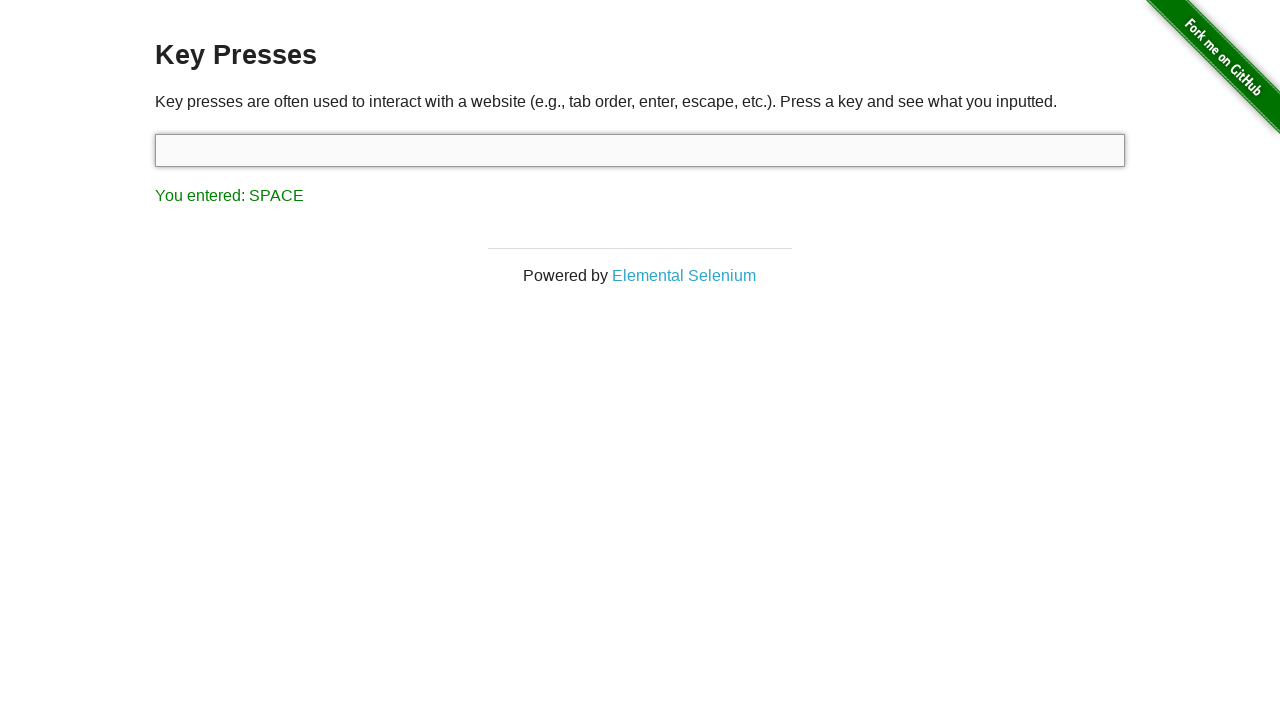

Verified that 'Space' was correctly detected as 'SPACE'
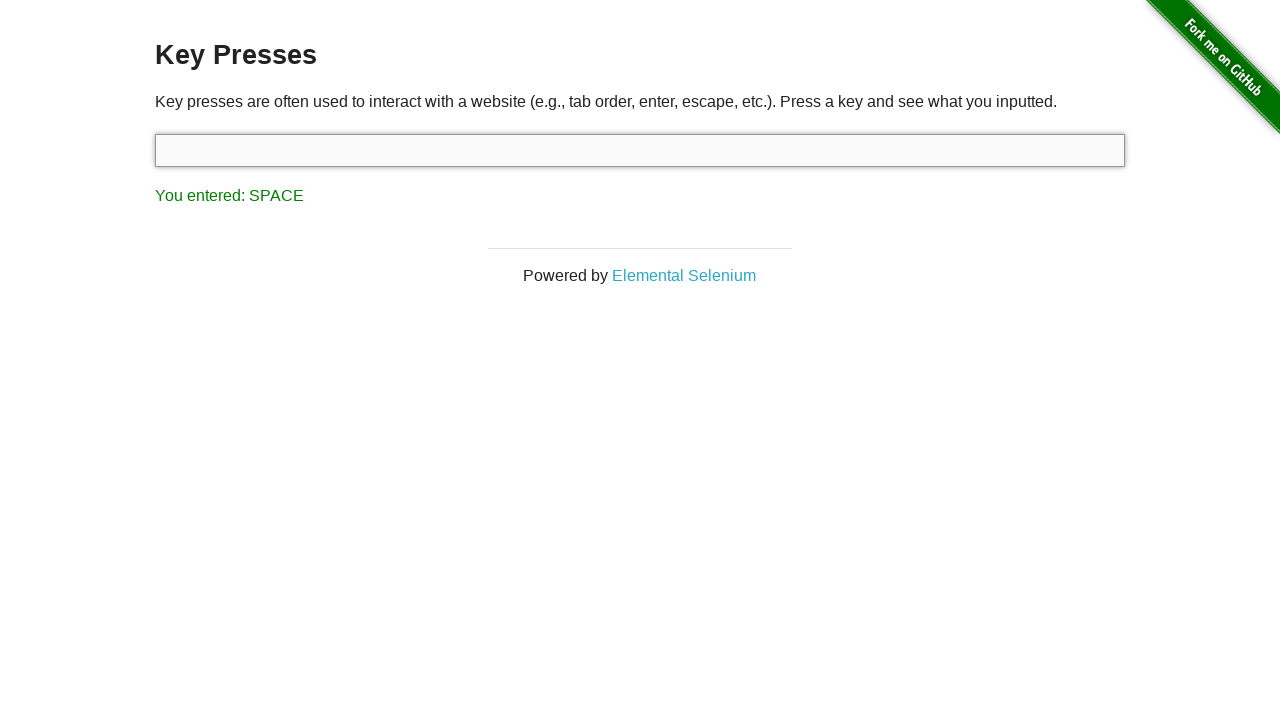

Cleared input field before testing key 'Tab' on input#target
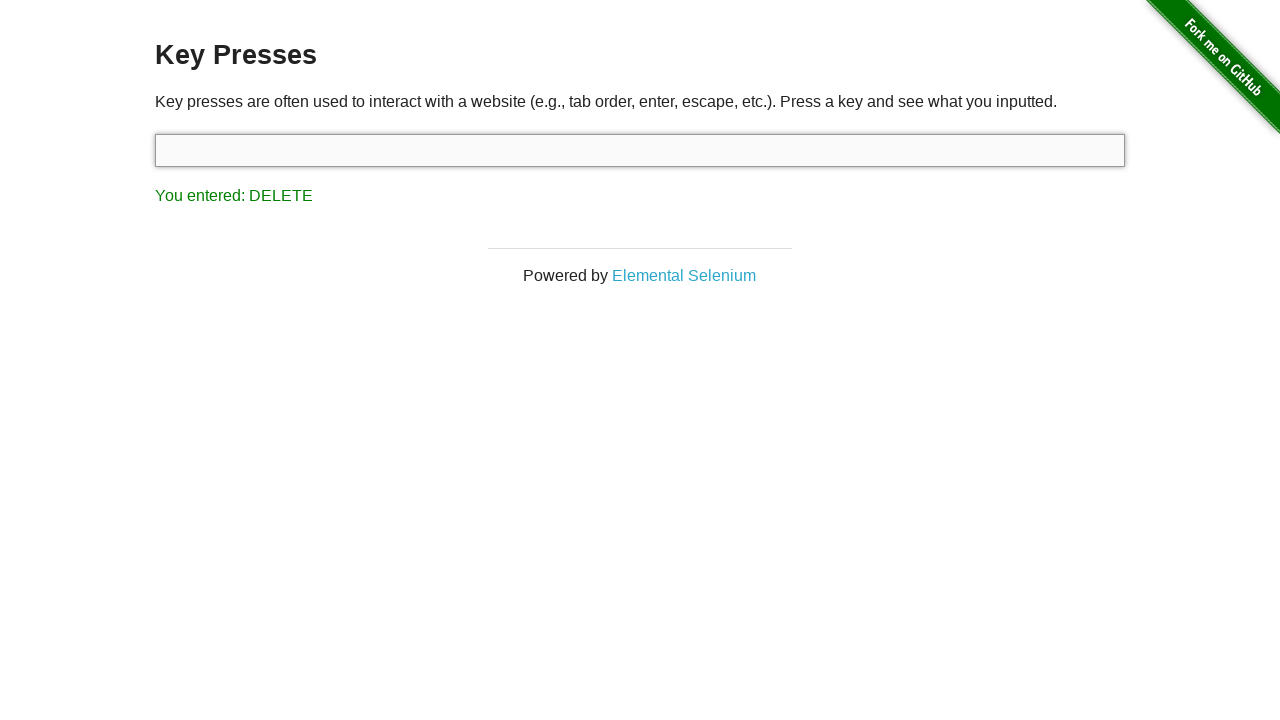

Pressed key 'Tab' in input field on input#target
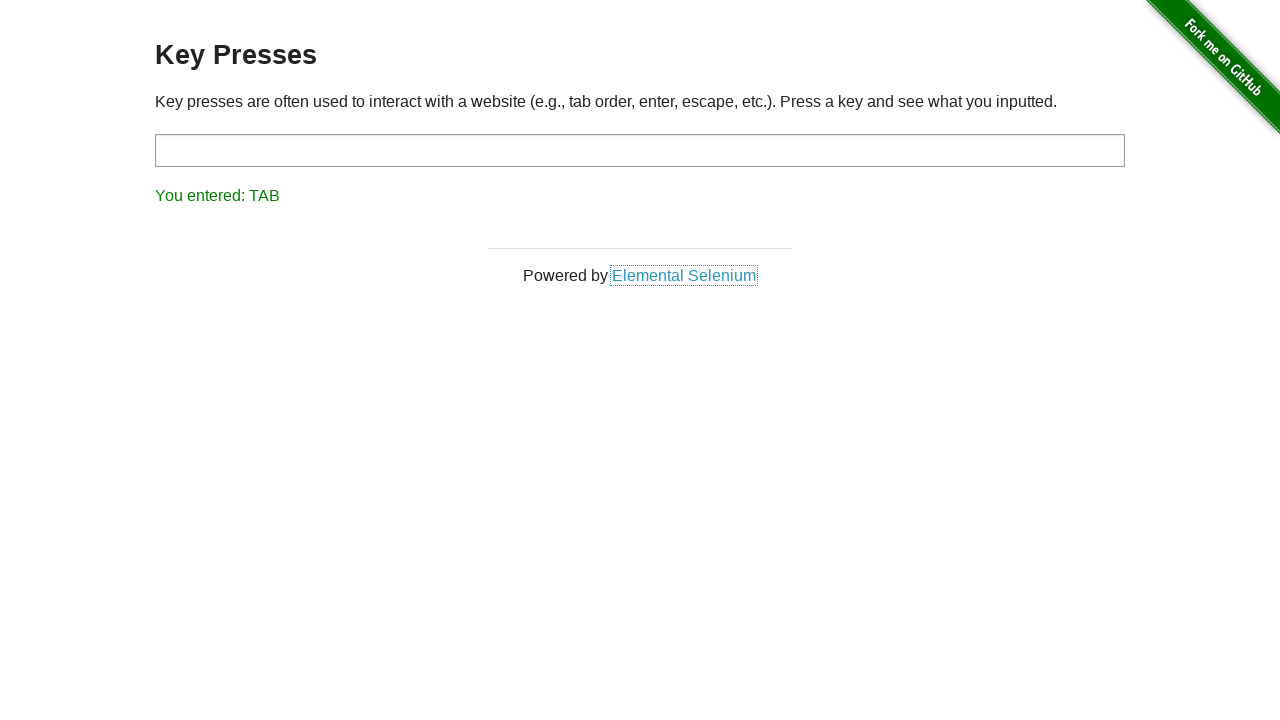

Verified that 'Tab' was correctly detected as 'TAB'
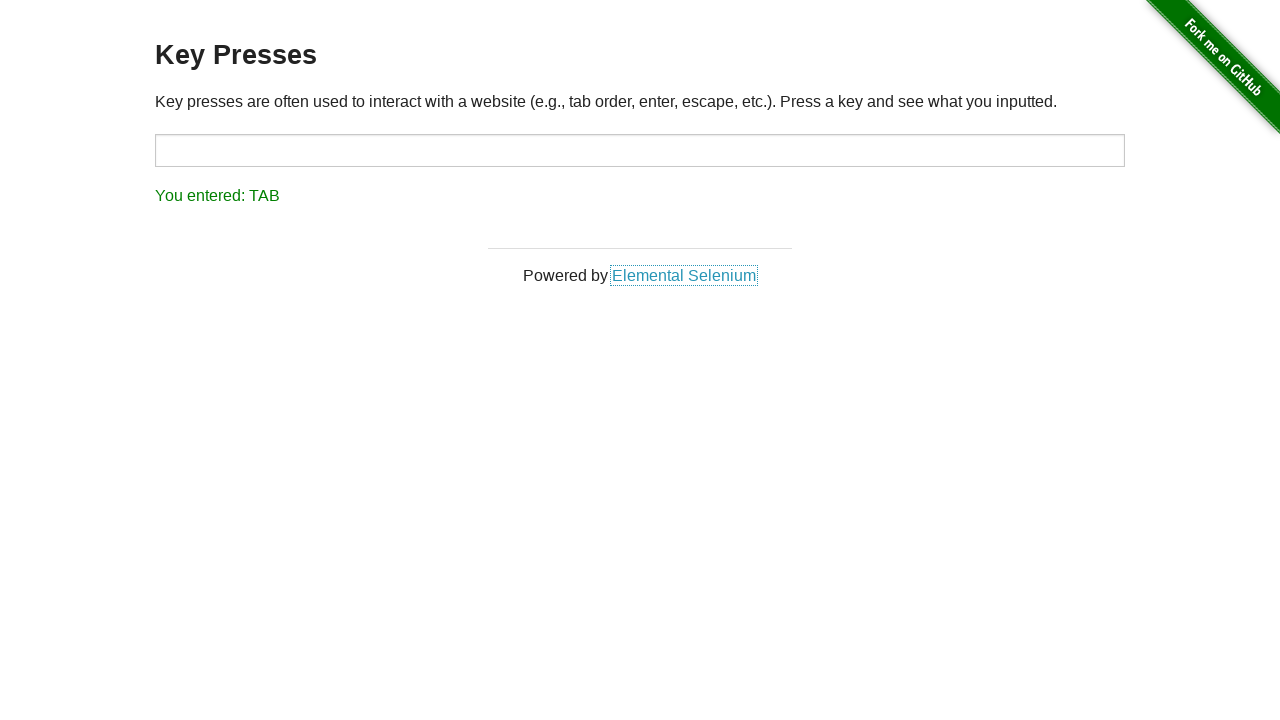

Cleared input field before testing key 'Alt' on input#target
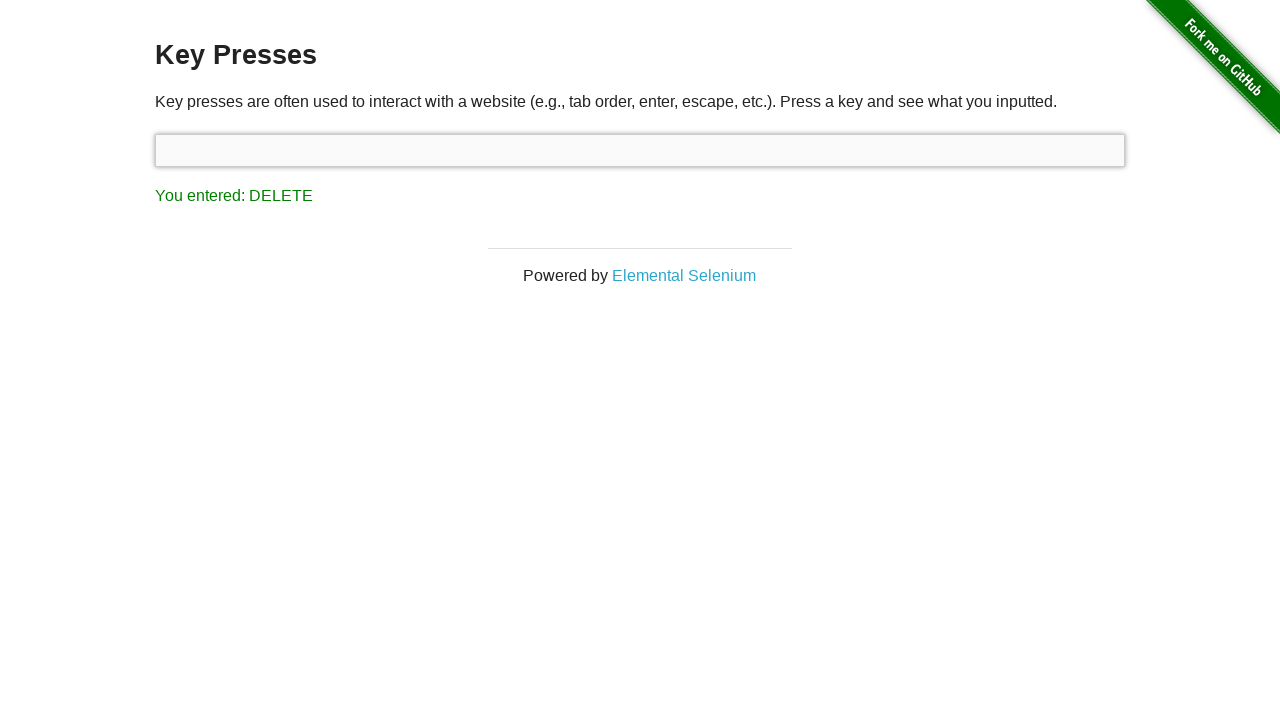

Pressed key 'Alt' in input field on input#target
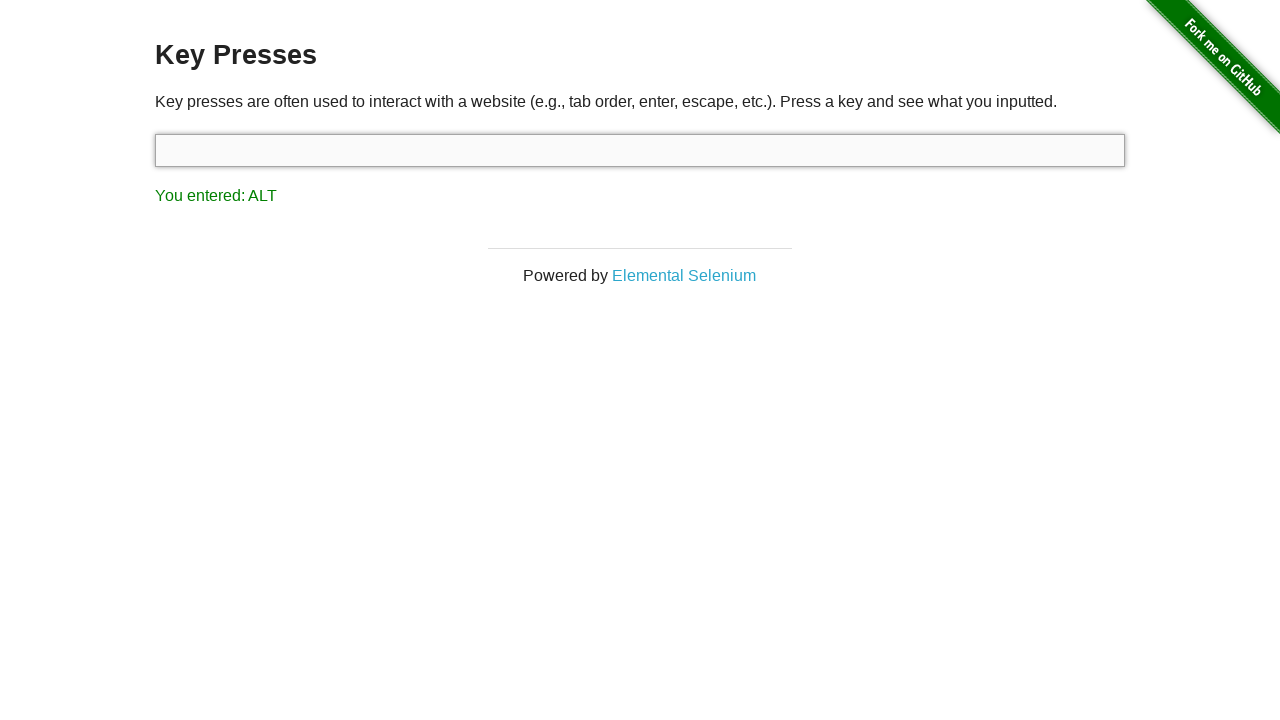

Verified that 'Alt' was correctly detected as 'ALT'
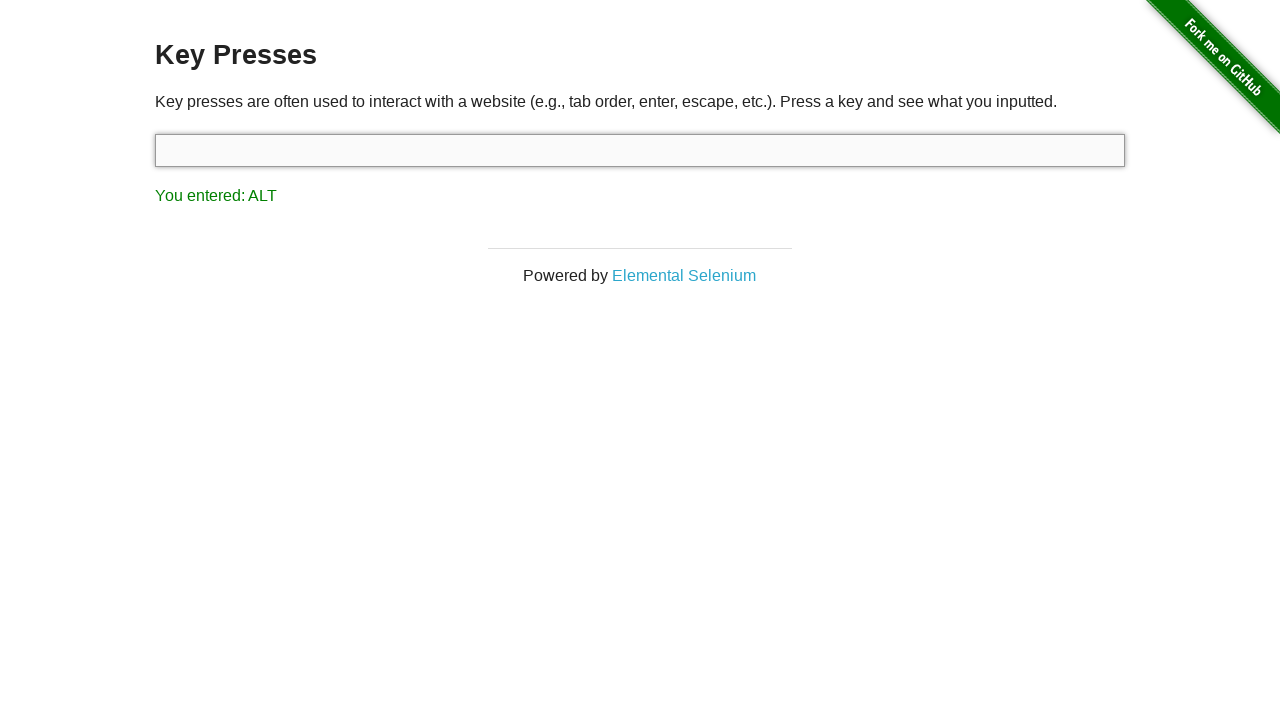

Cleared input field before testing key '`' on input#target
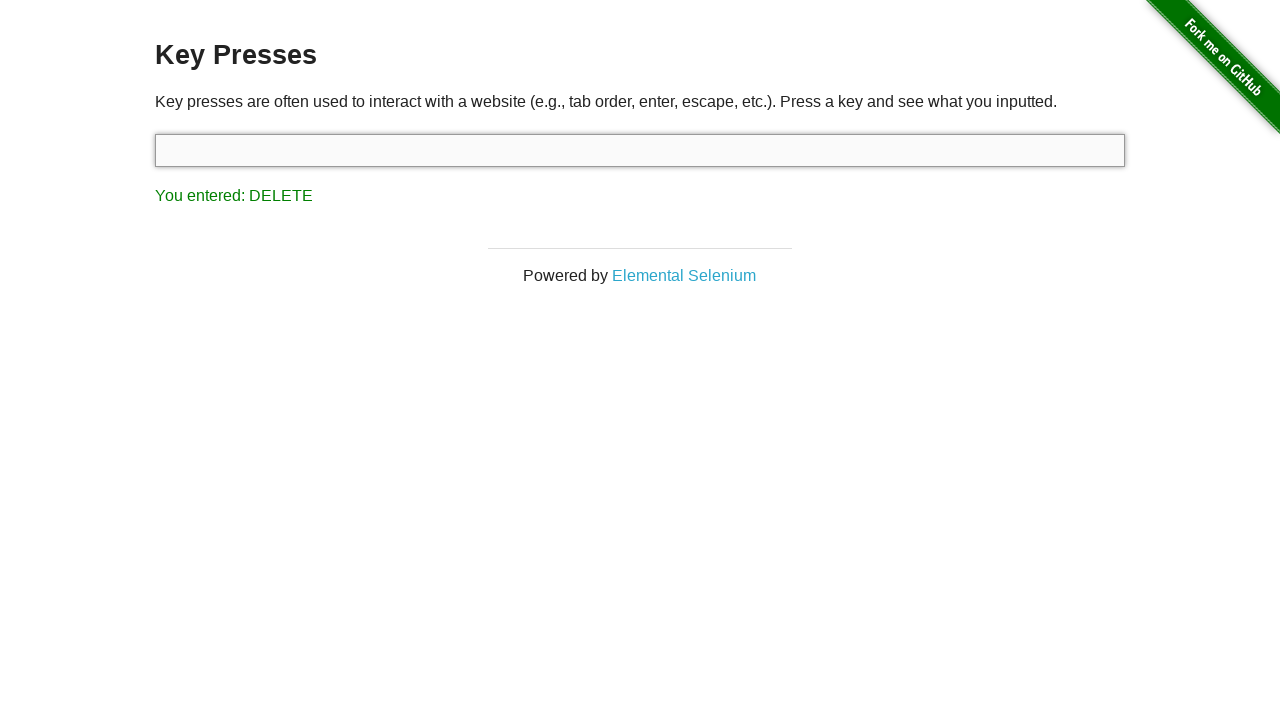

Pressed key '`' in input field on input#target
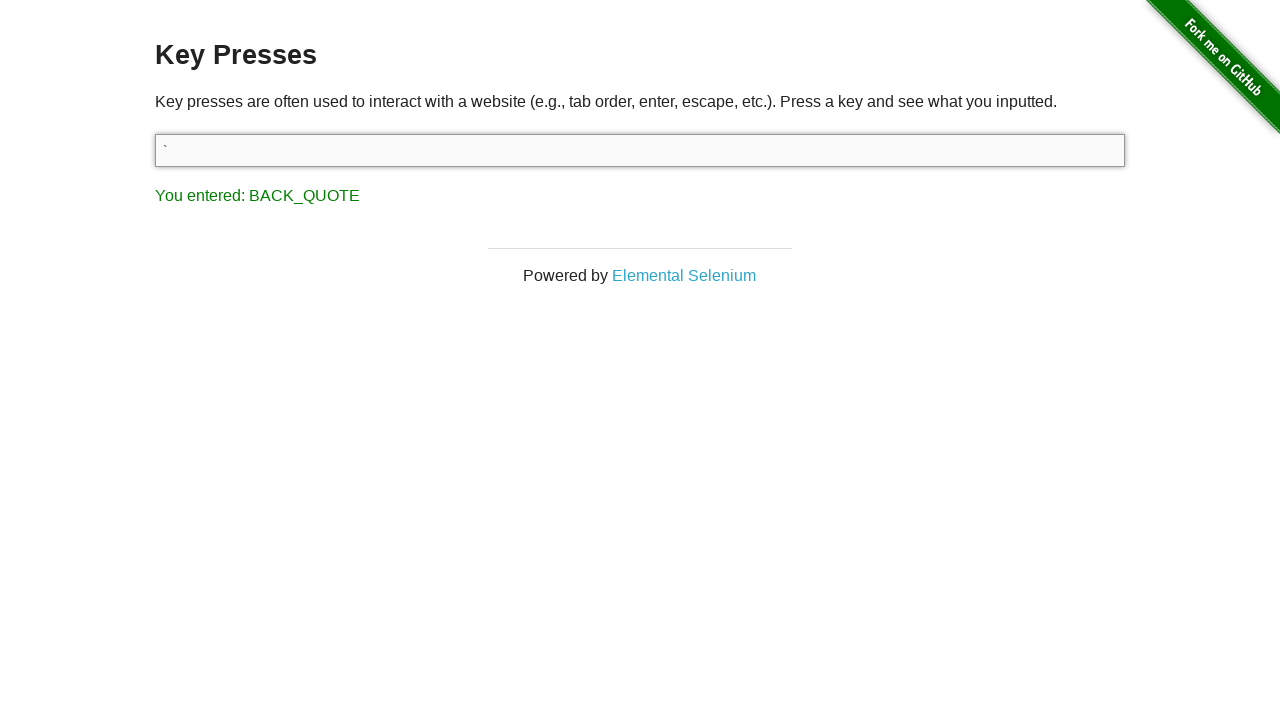

Verified that '`' was correctly detected as 'BACK_QUOTE'
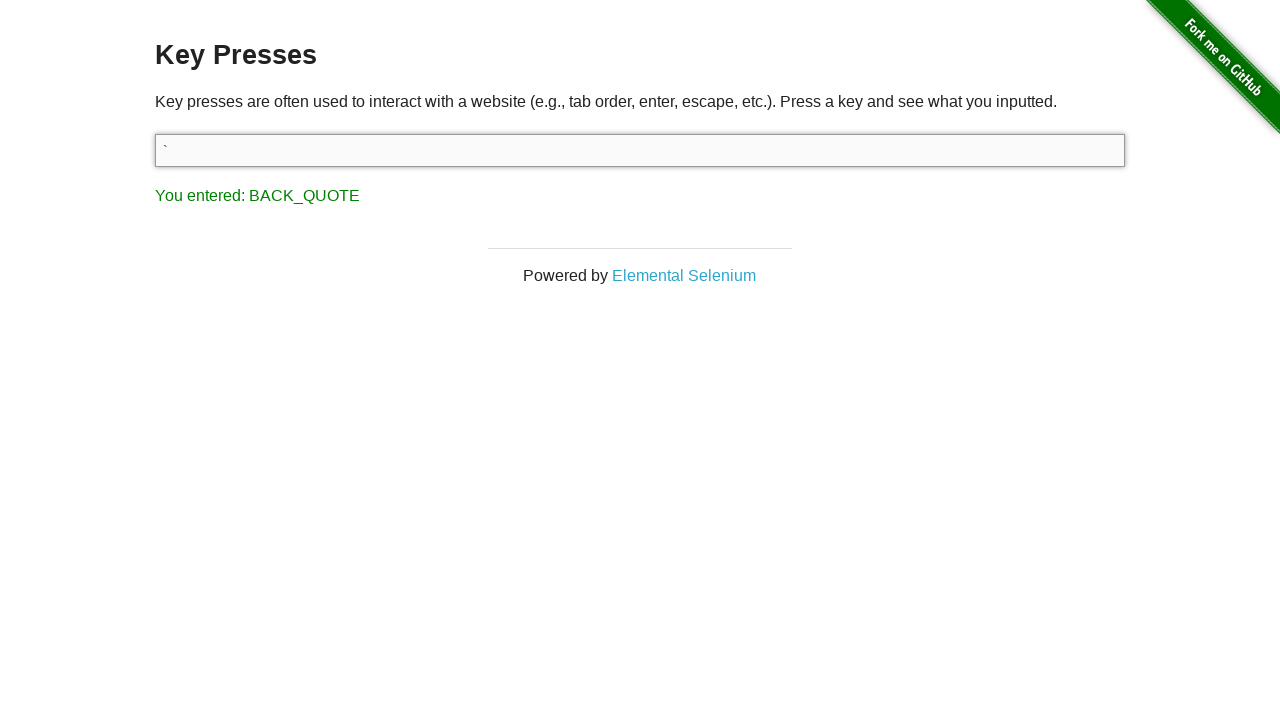

Cleared input field before testing key ''' on input#target
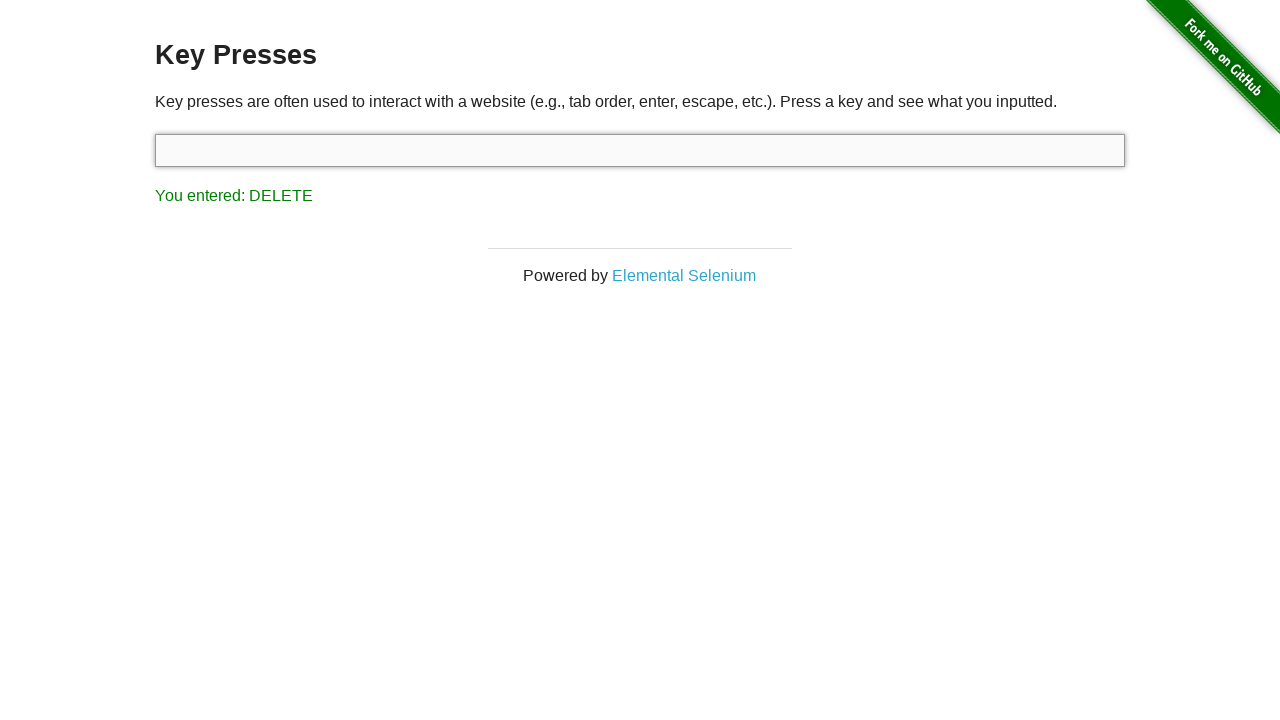

Pressed key ''' in input field on input#target
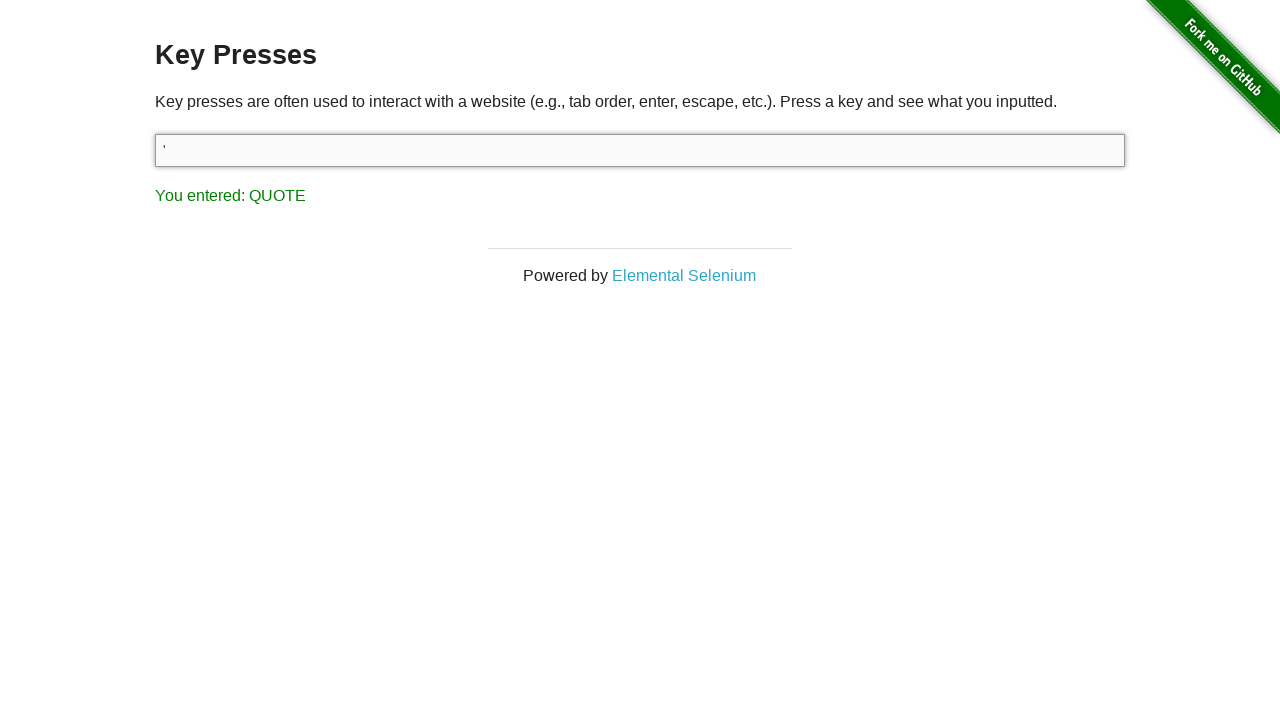

Verified that ''' was correctly detected as 'QUOTE'
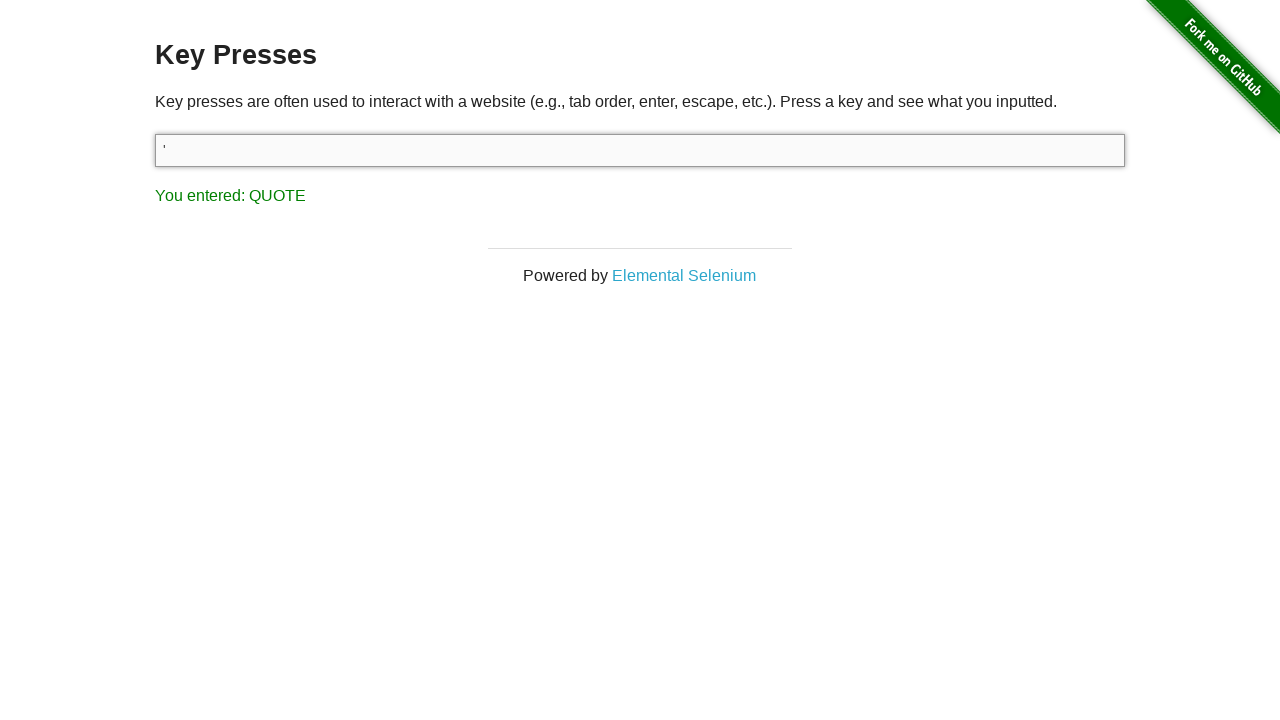

Cleared input field before testing key 'Pause' on input#target
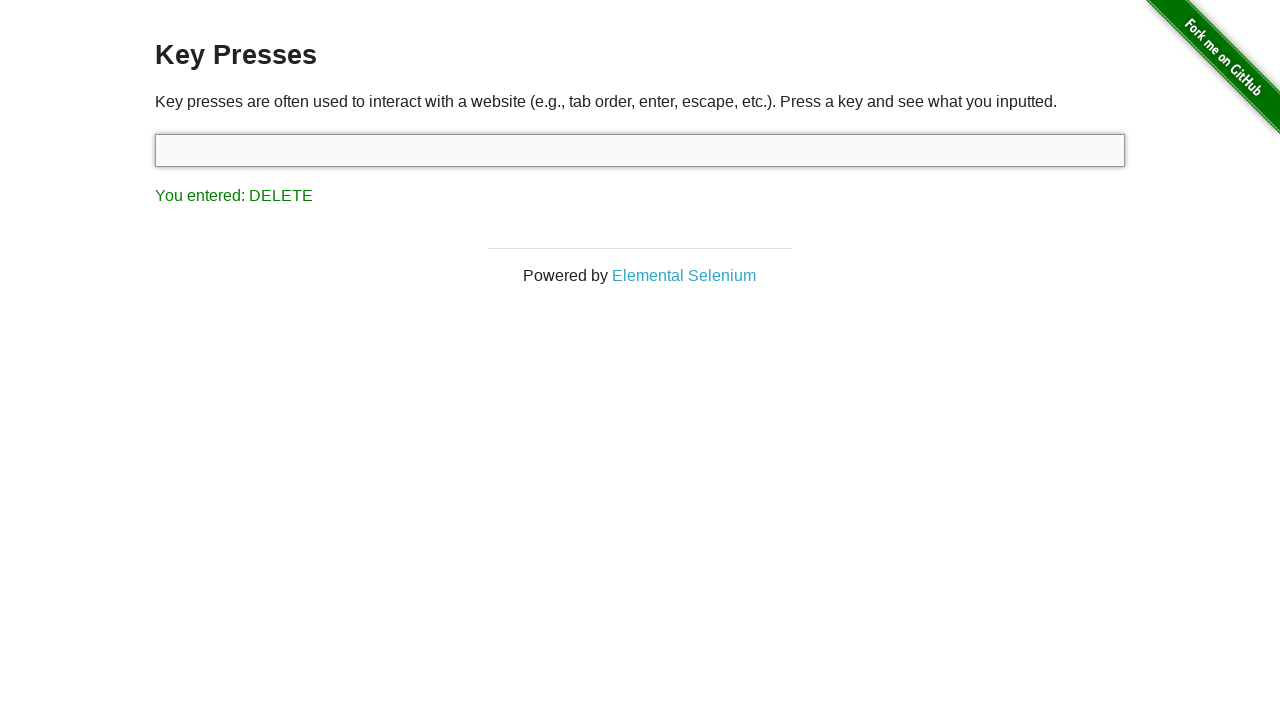

Pressed key 'Pause' in input field on input#target
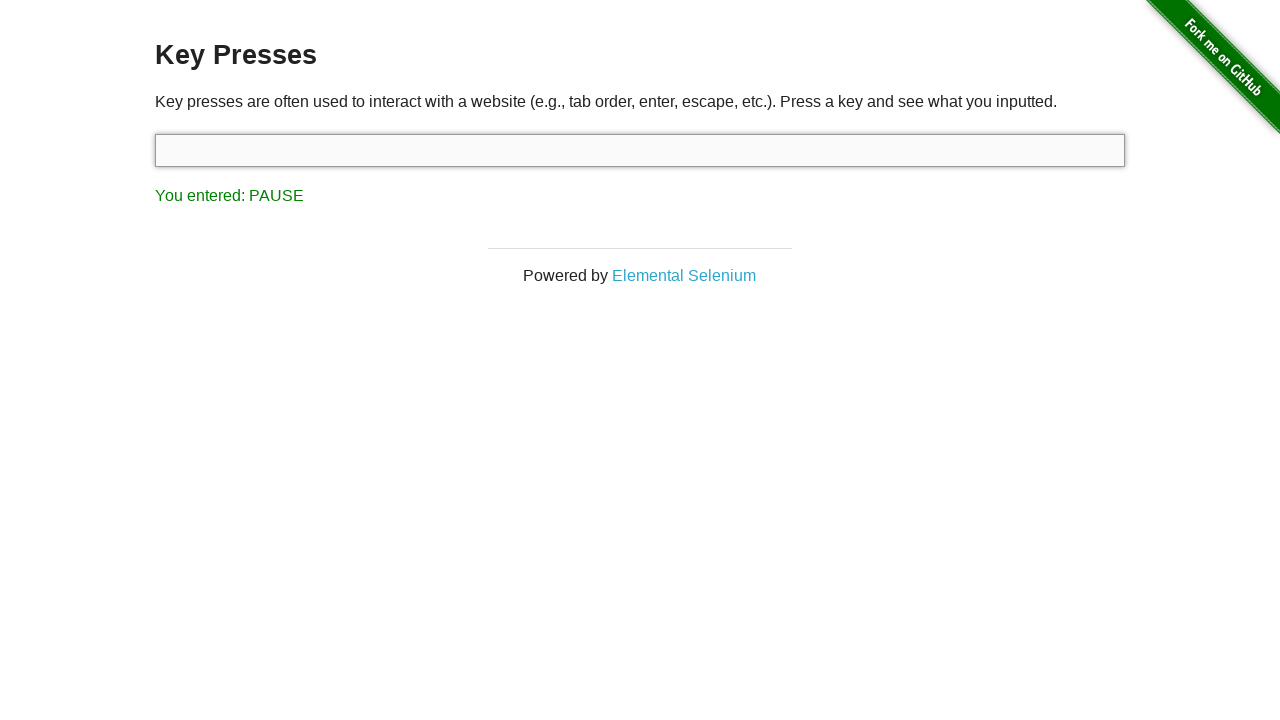

Verified that 'Pause' was correctly detected as 'PAUSE'
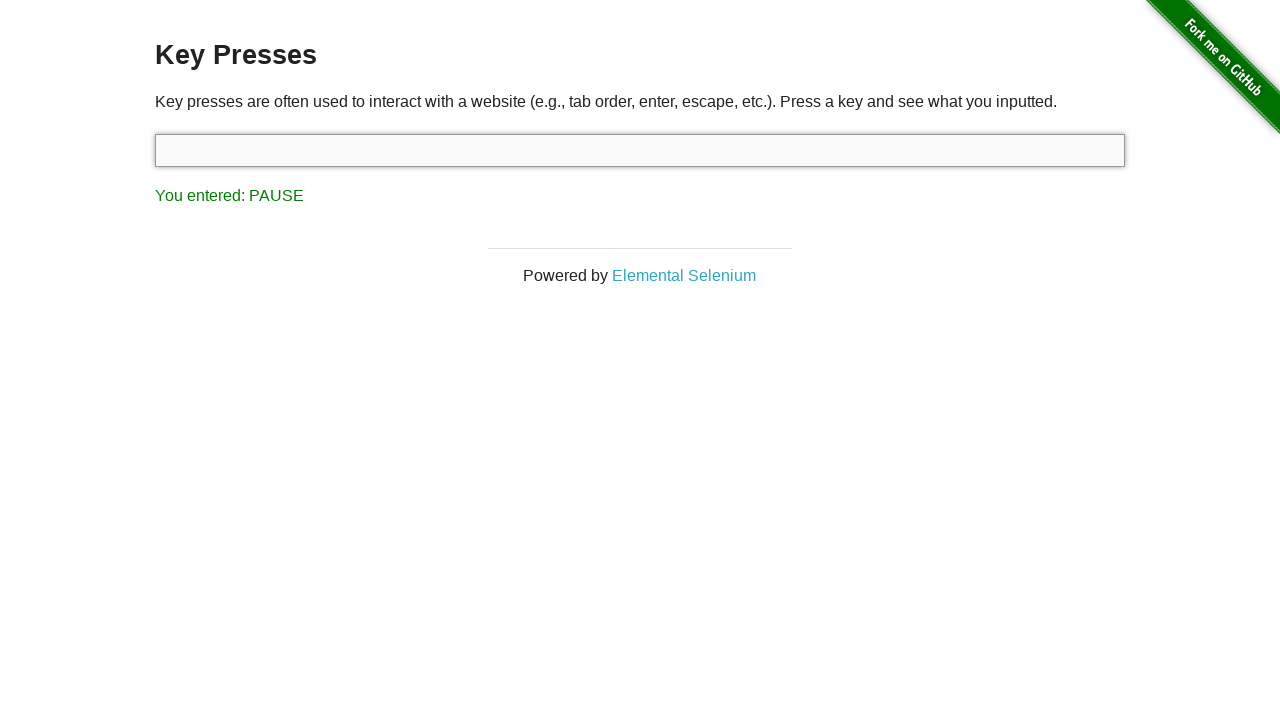

Cleared input field before testing key 'ArrowLeft' on input#target
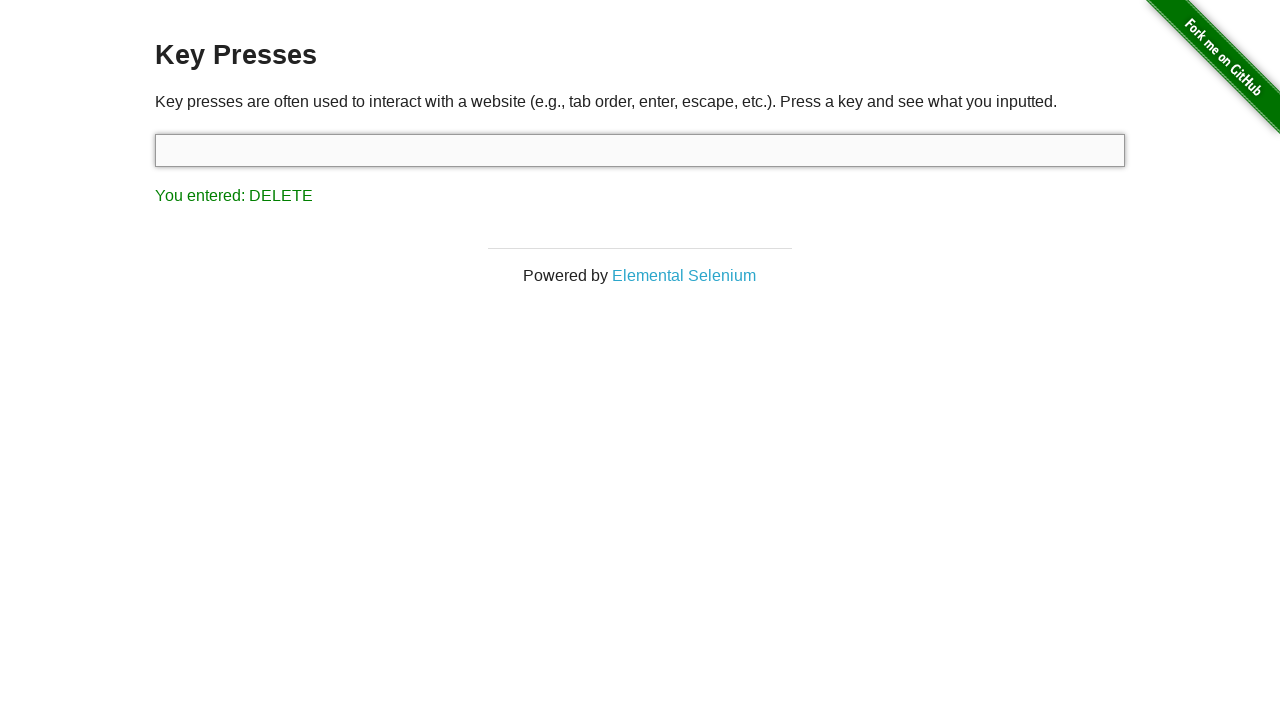

Pressed key 'ArrowLeft' in input field on input#target
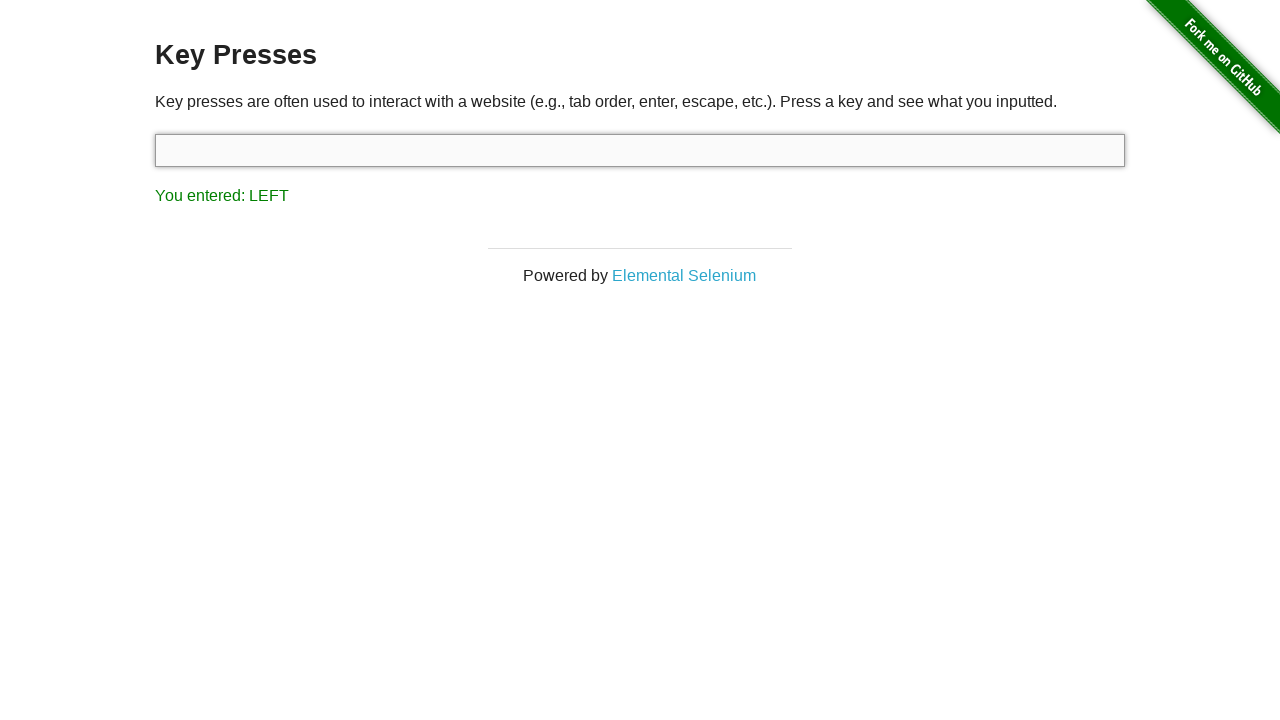

Verified that 'ArrowLeft' was correctly detected as 'LEFT'
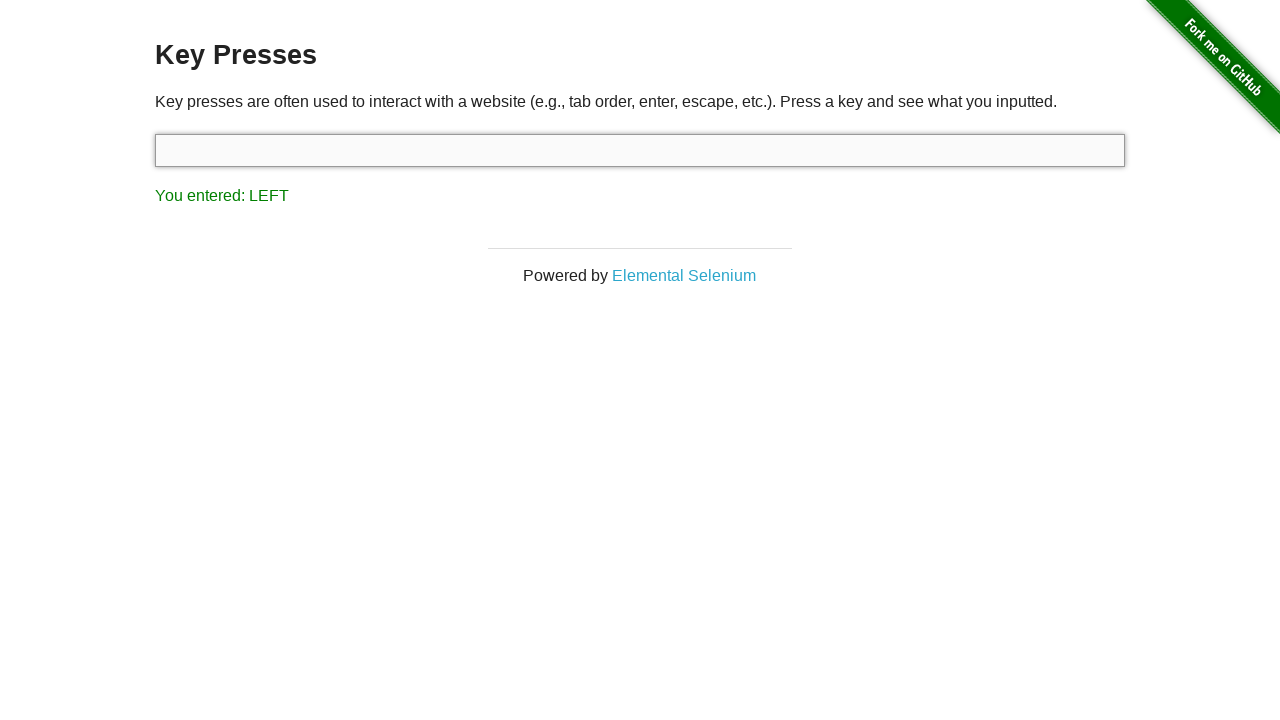

Cleared input field before testing key 'Backspace' on input#target
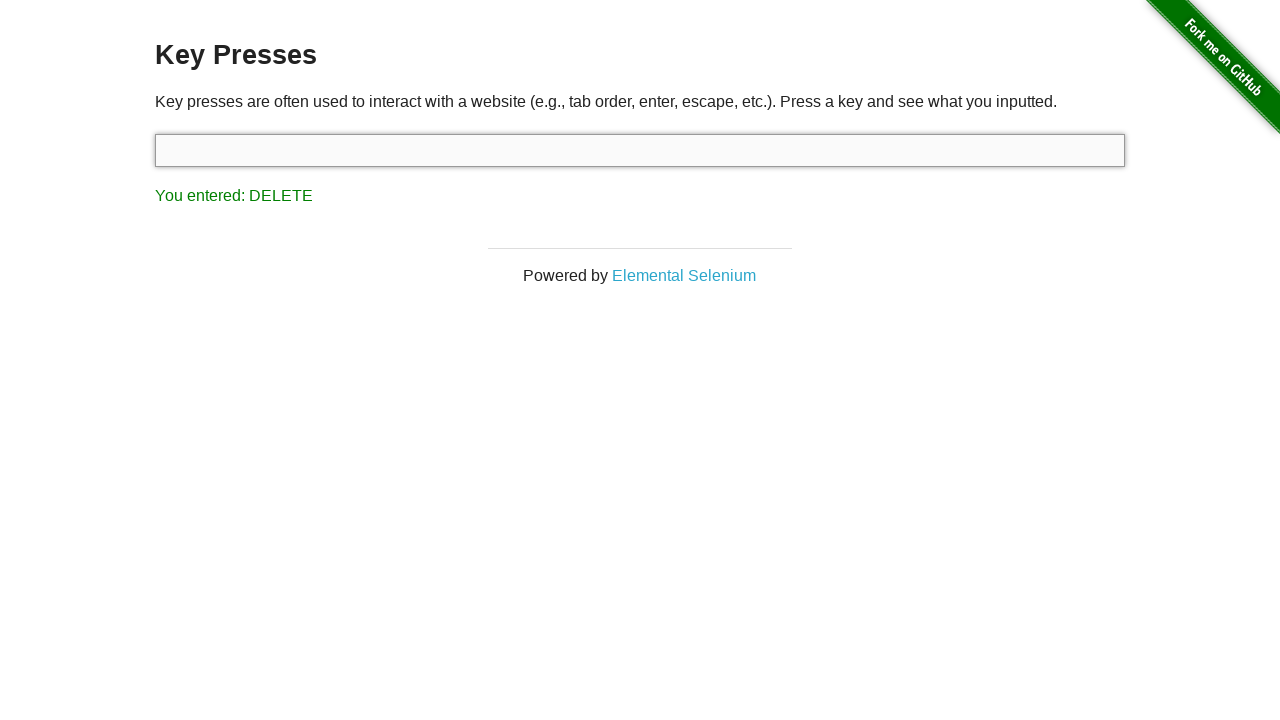

Pressed key 'Backspace' in input field on input#target
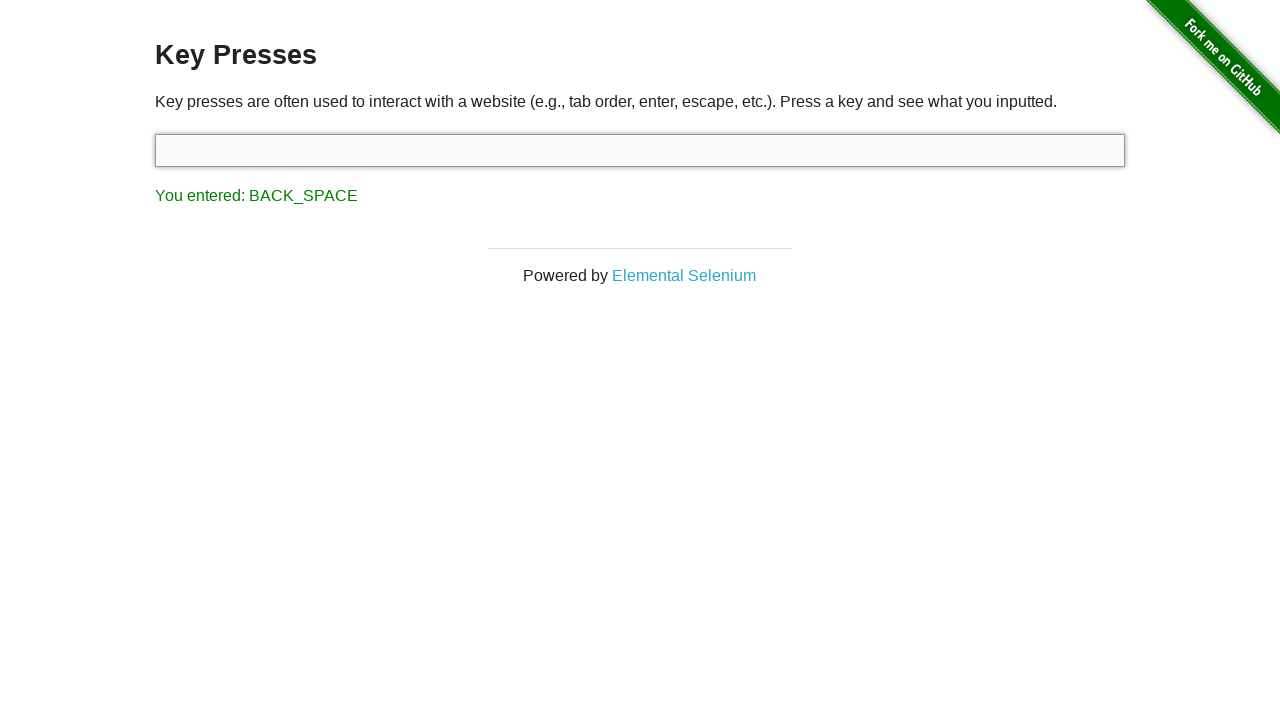

Verified that 'Backspace' was correctly detected as 'BACK_SPACE'
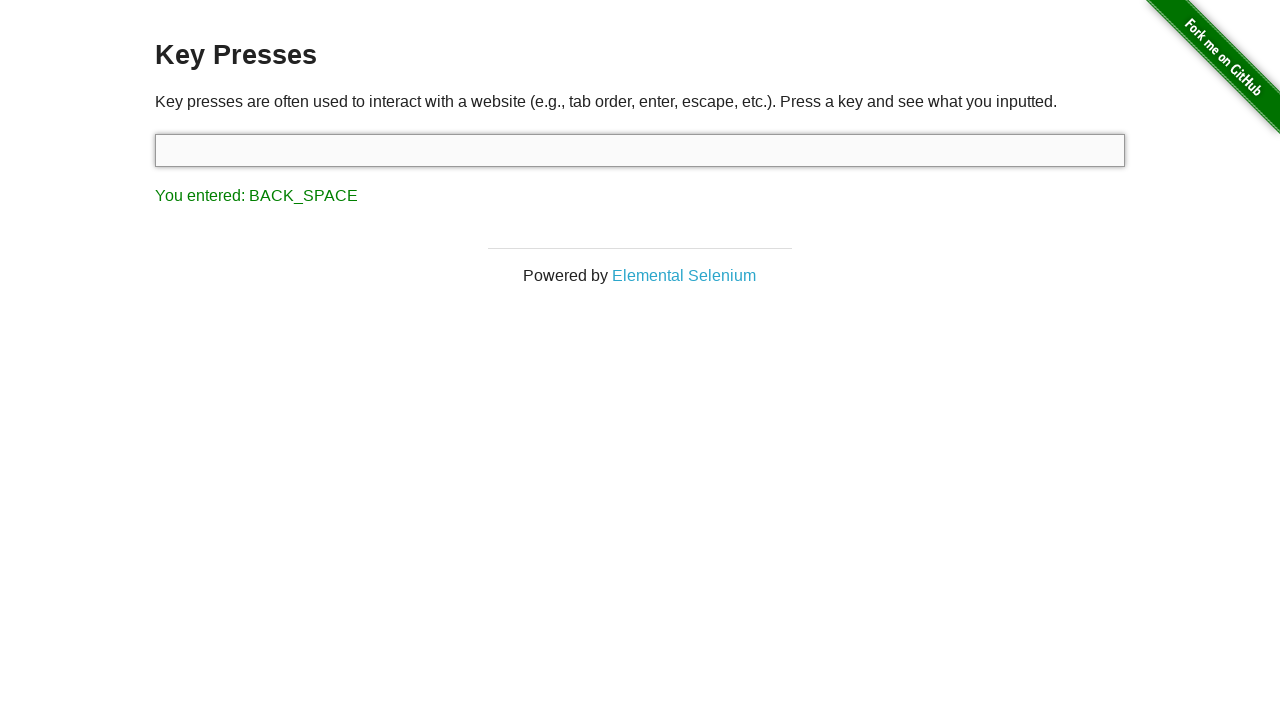

Cleared input field before testing key 'Delete' on input#target
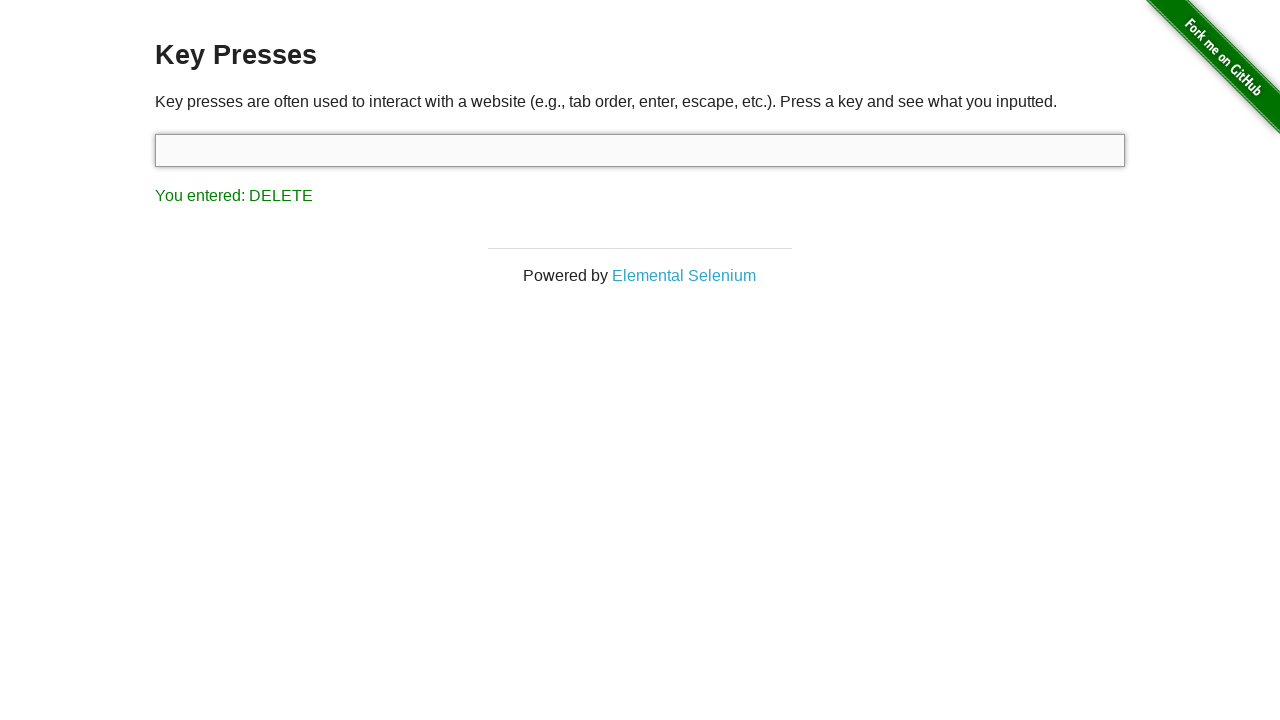

Pressed key 'Delete' in input field on input#target
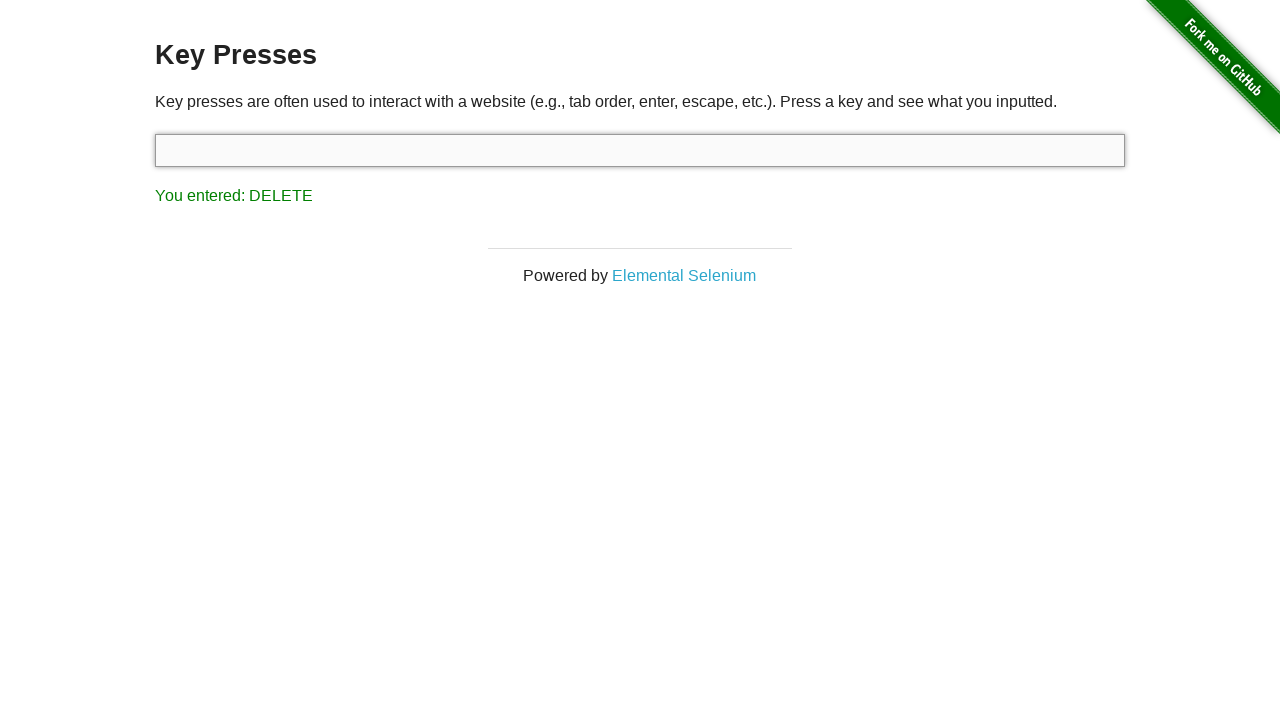

Verified that 'Delete' was correctly detected as 'DELETE'
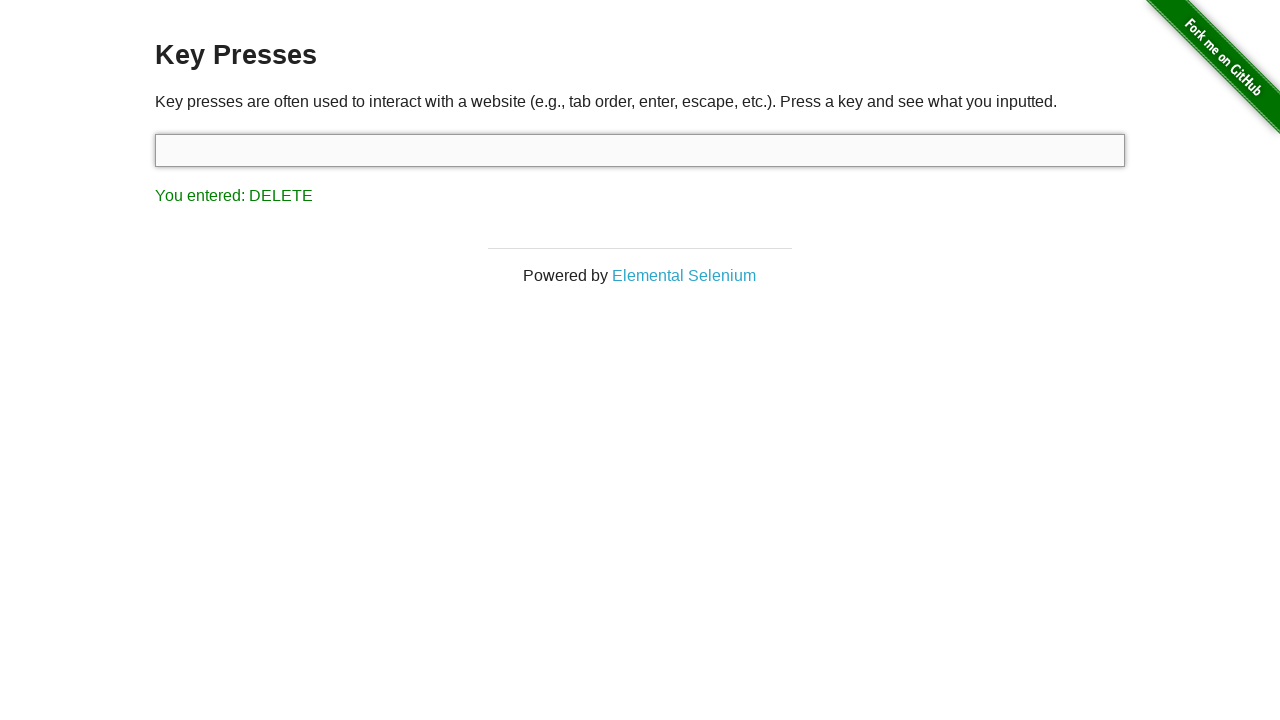

Cleared input field before testing key 'Escape' on input#target
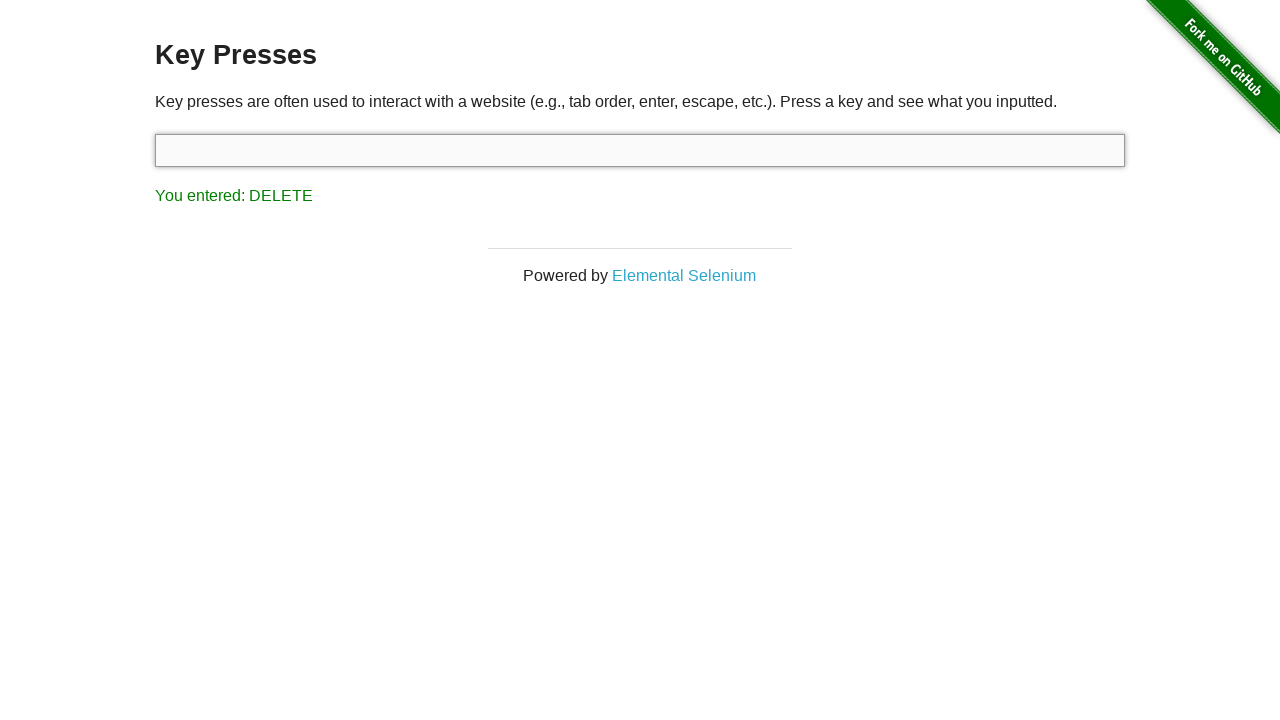

Pressed key 'Escape' in input field on input#target
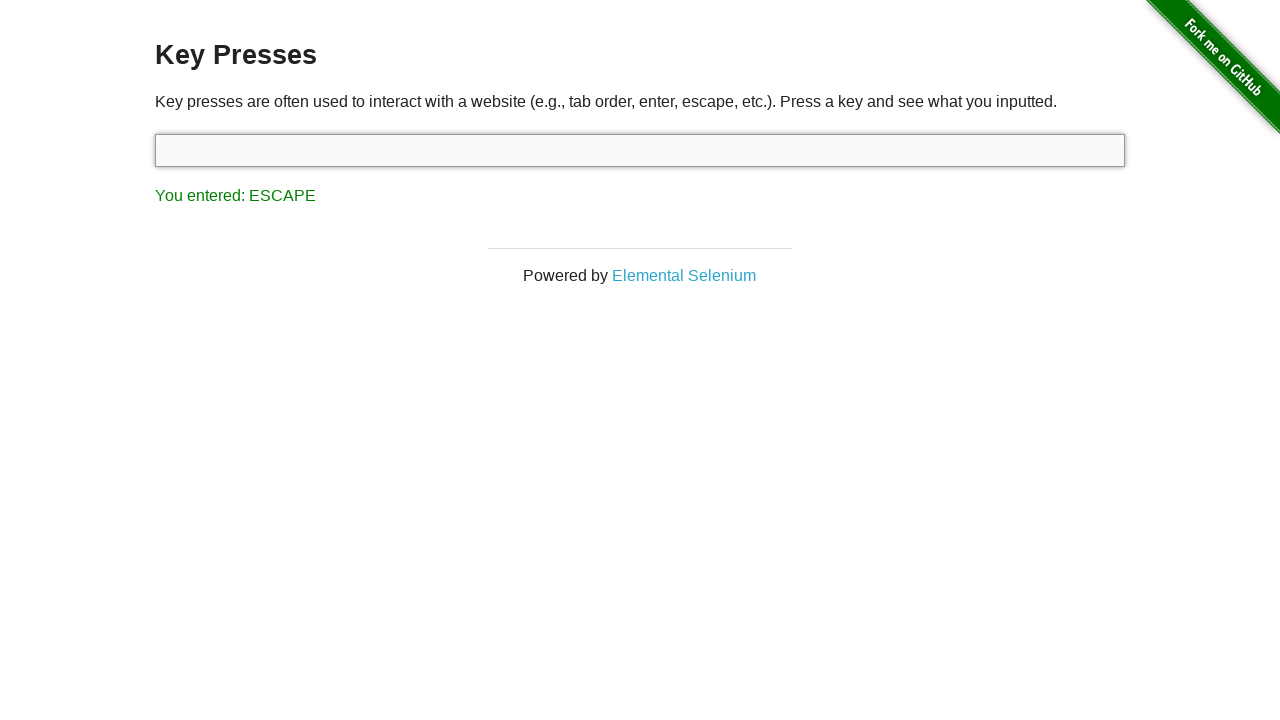

Verified that 'Escape' was correctly detected as 'ESCAPE'
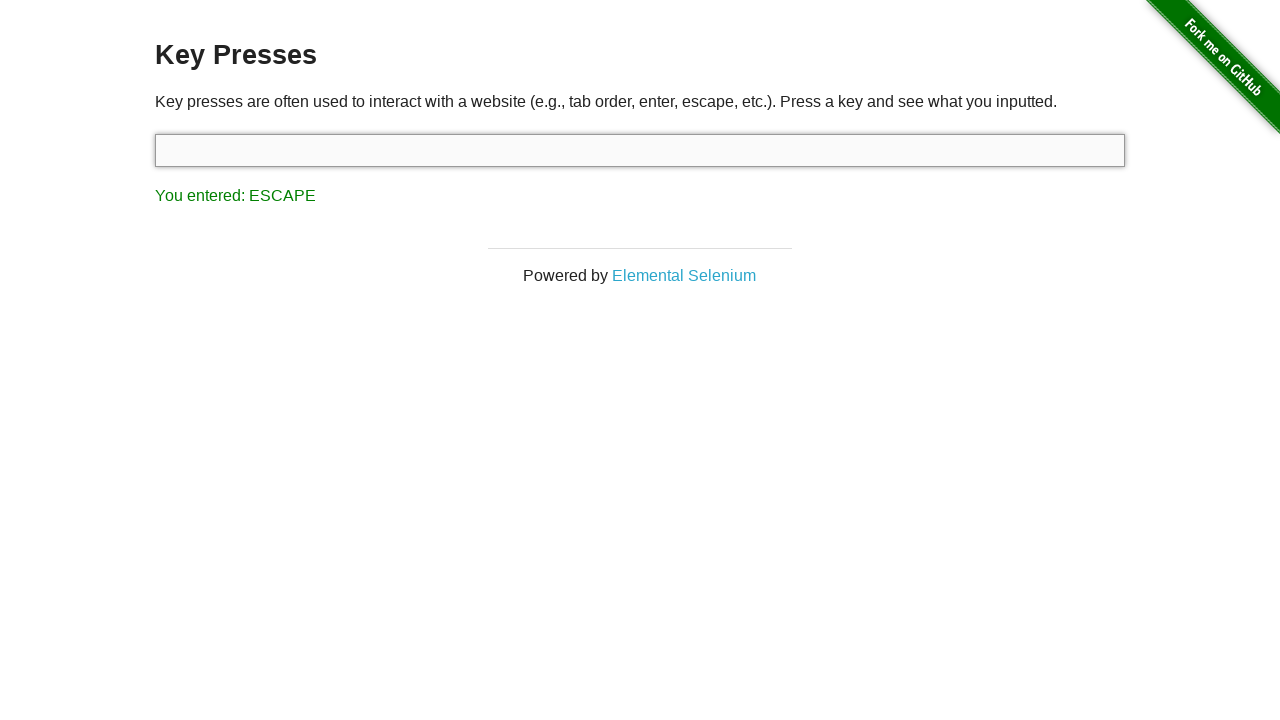

Cleared input field before testing key 'ArrowDown' on input#target
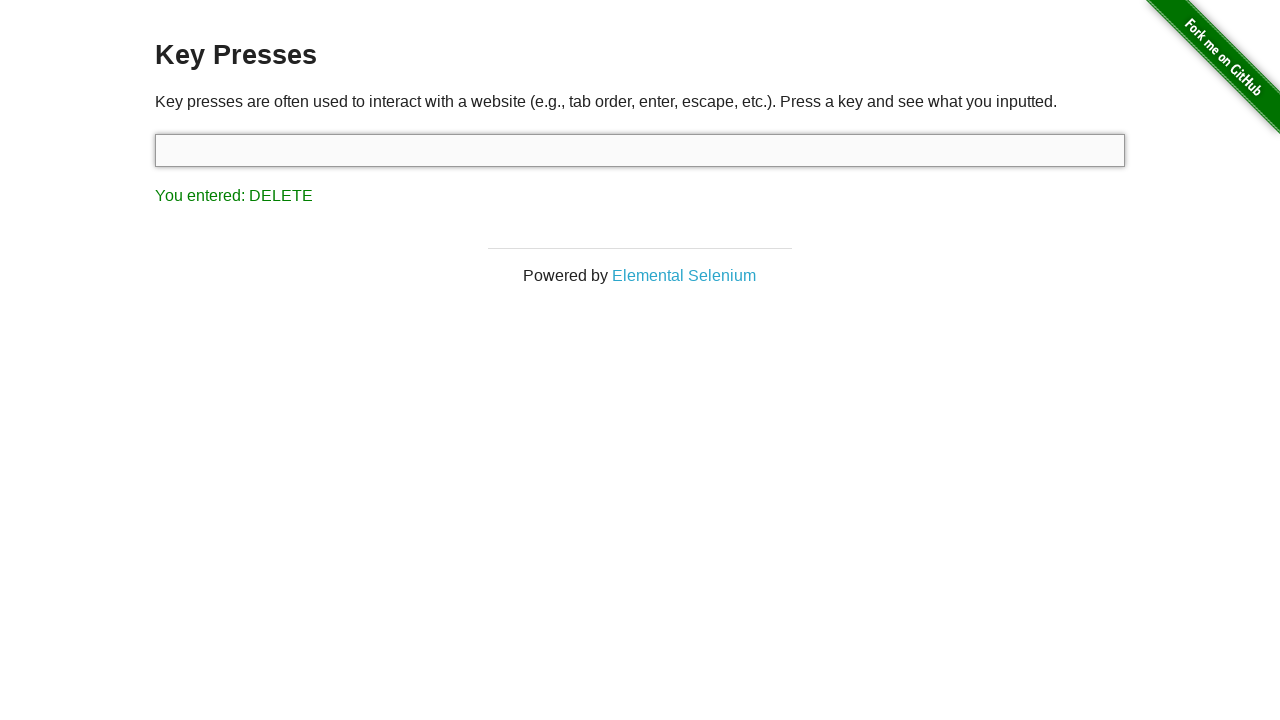

Pressed key 'ArrowDown' in input field on input#target
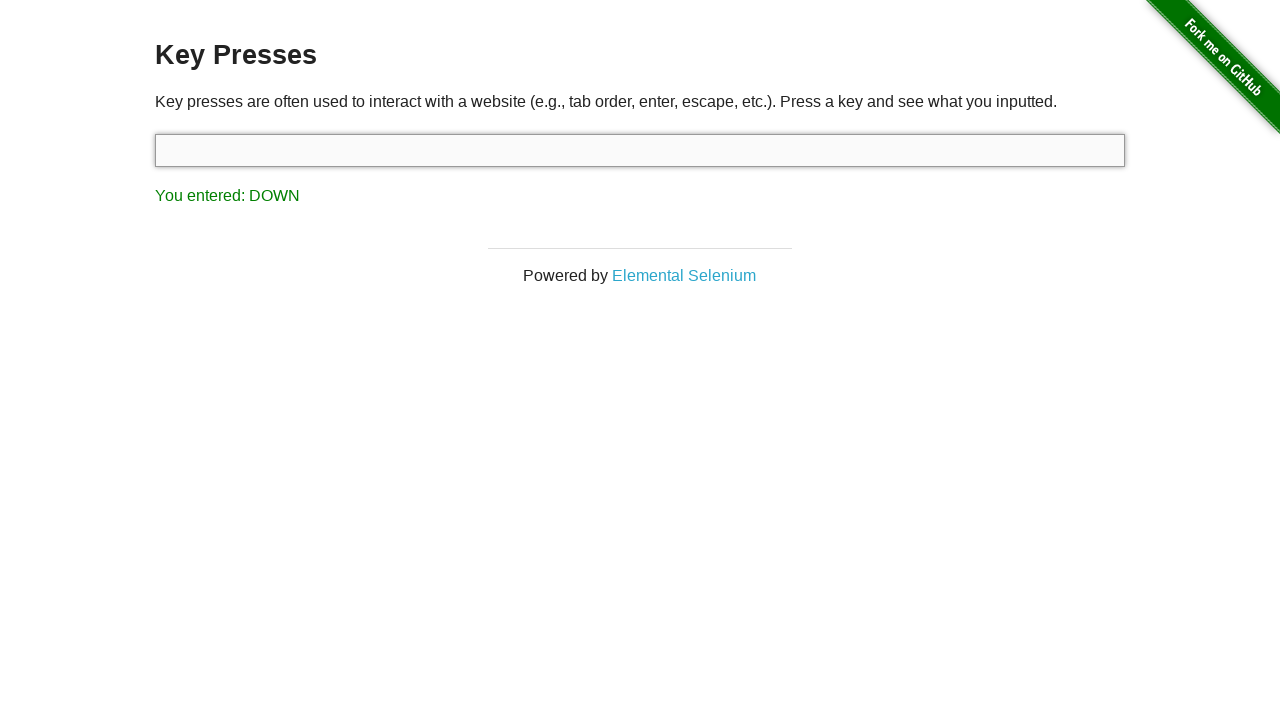

Verified that 'ArrowDown' was correctly detected as 'DOWN'
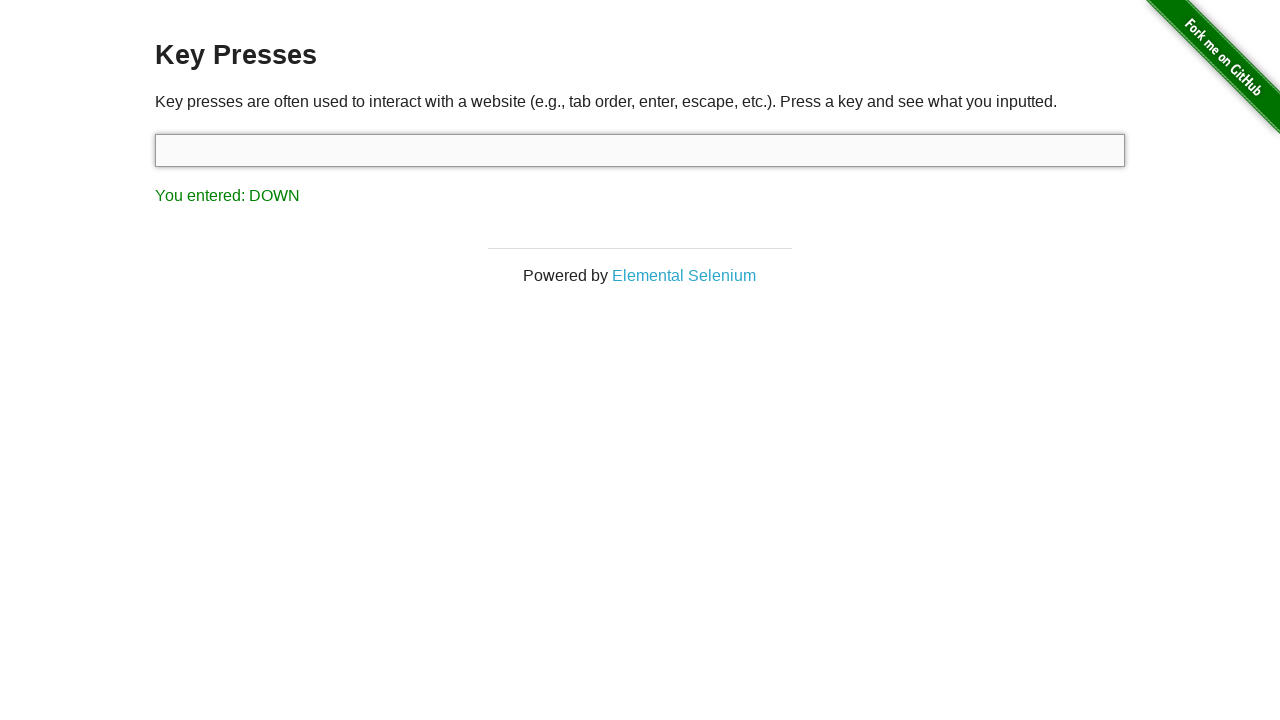

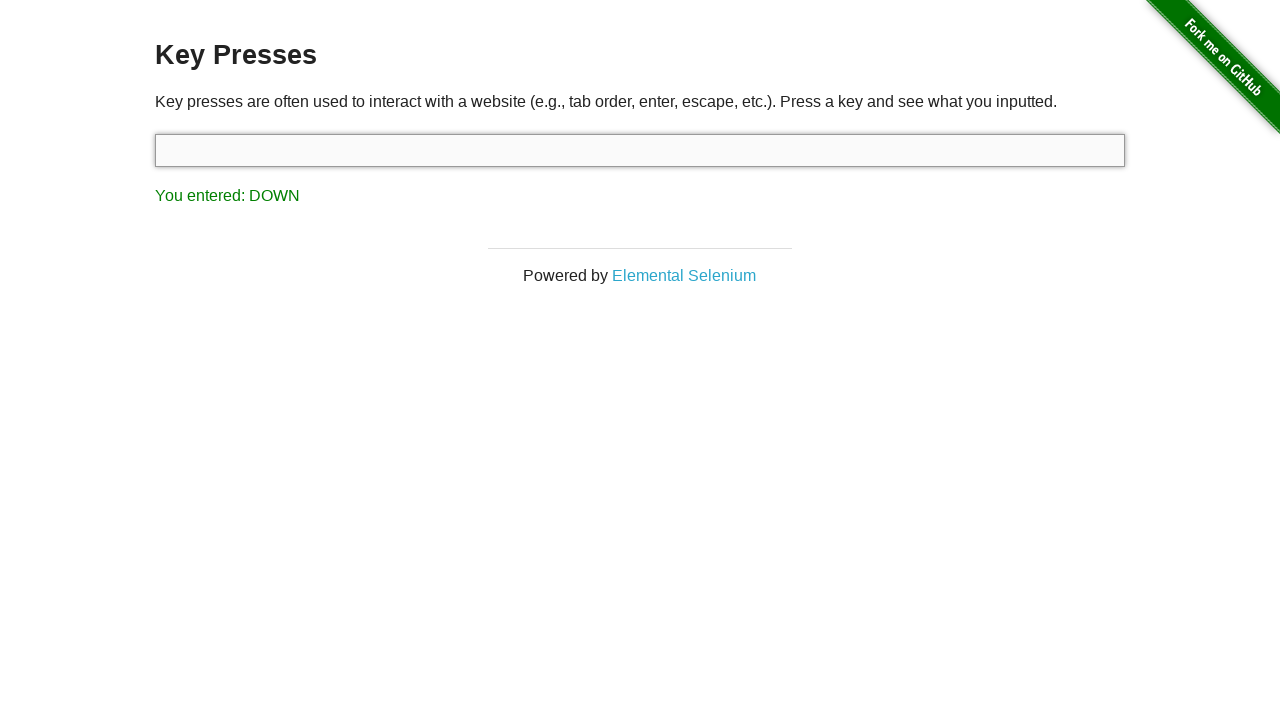